Navigates to NoBroker property listings for Gurgaon sectors and scrolls through the page to load all property listings via infinite scroll.

Starting URL: https://www.nobroker.in/property/sale/gurgaon/multiple?searchParam=W3sibGF0IjoyOC40MTYwMjgxLCJsb24iOjc2Ljk5MTQzOTUsInBsYWNlSWQiOiJDaElKYllNRXZ0Z1hEVGtSVmRlRG9FM0N3QUEiLCJwbGFjZU5hbWUiOiJTZWN0b3IgMzYiLCJzaG93TWFwIjpmYWxzZX0seyJsYXQiOjI4LjQzNDY5OTMsImxvbiI6NzcuMDQzMDQ4MywicGxhY2VJZCI6IkNoSUpENTA3OUc0WURUa1I2cFFuS2pNQW1vYyIsInBsYWNlTmFtZSI6IlNlY3RvciAzOCIsInNob3dNYXAiOmZhbHNlfSx7ImxhdCI6MjguNDM3NTE2NSwibG9uIjo3Ni45OTk5NDc0LCJwbGFjZUlkIjoiQ2hJSnhZZ2EydkVYRFRrUi14VlVCLXdPT0RrIiwicGxhY2VOYW1lIjoiU2VjdG9yIDM3Iiwic2hvd01hcCI6ZmFsc2V9XQ==&radius=2.0&city=gurgaon&locality=Sector%2056,Sector%2051&nbFr=list_view

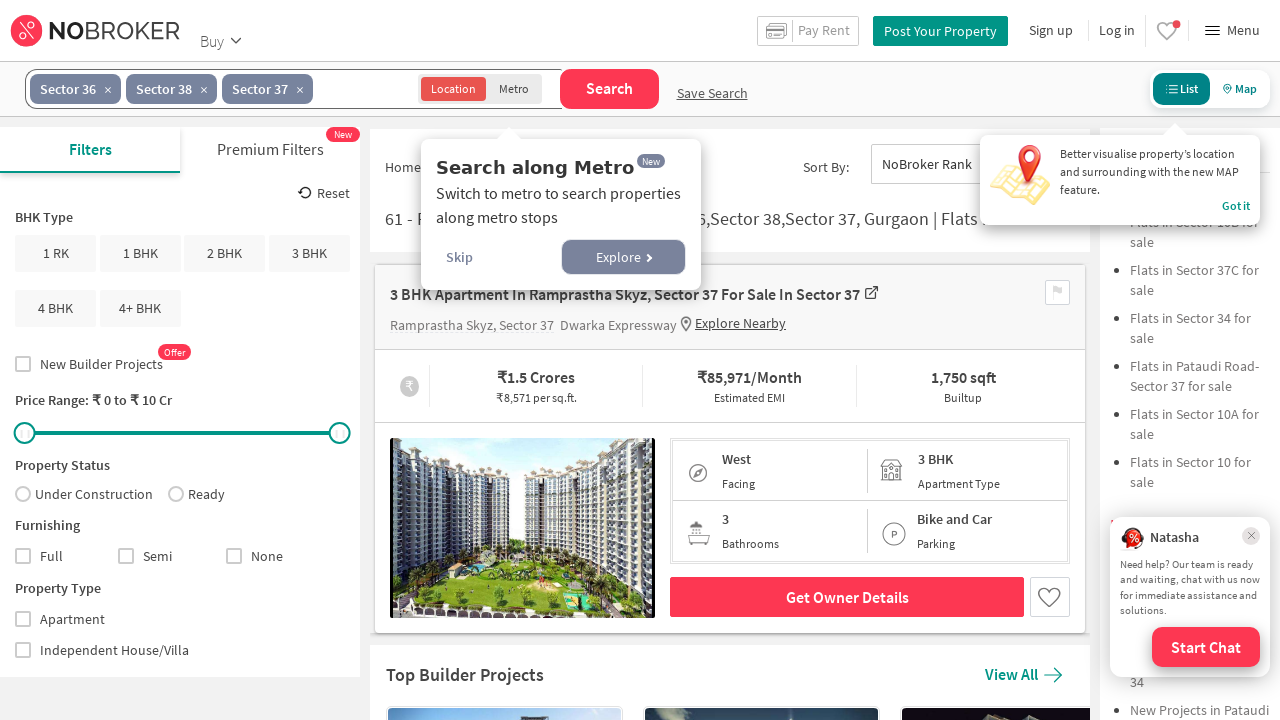

Scrolled to initial position at top of property listings
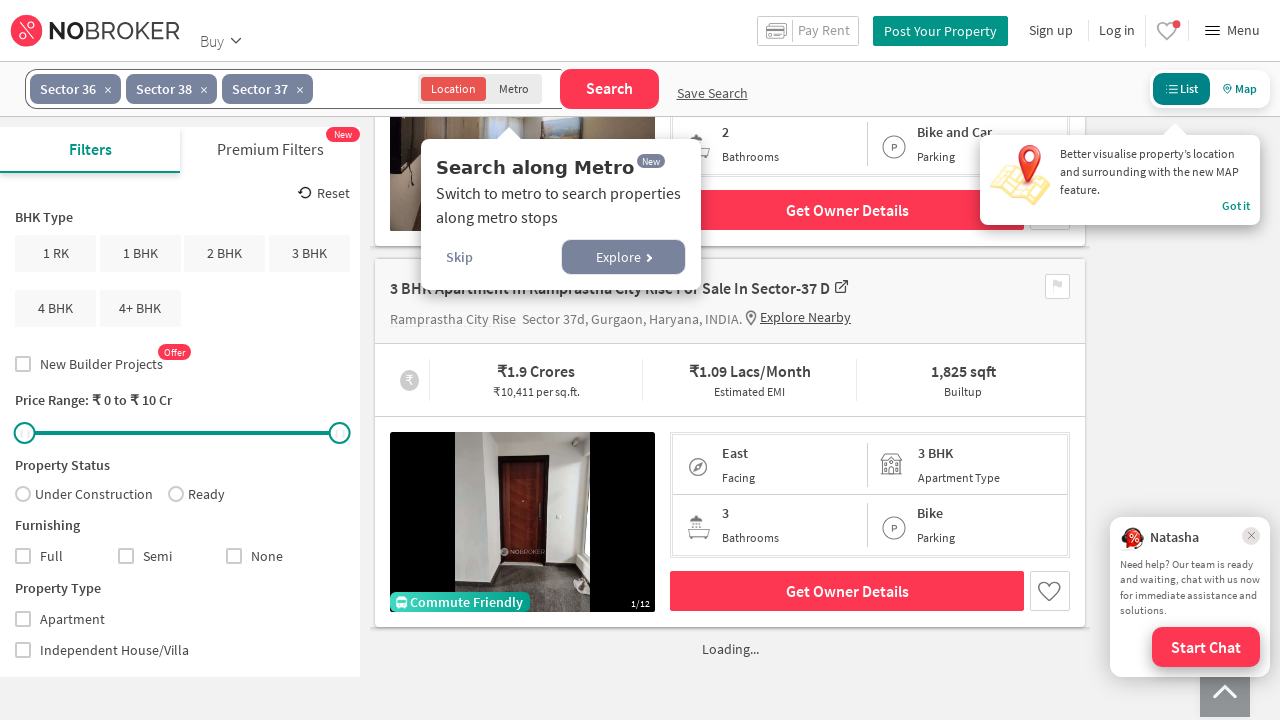

Waited 1000ms for initial content to load
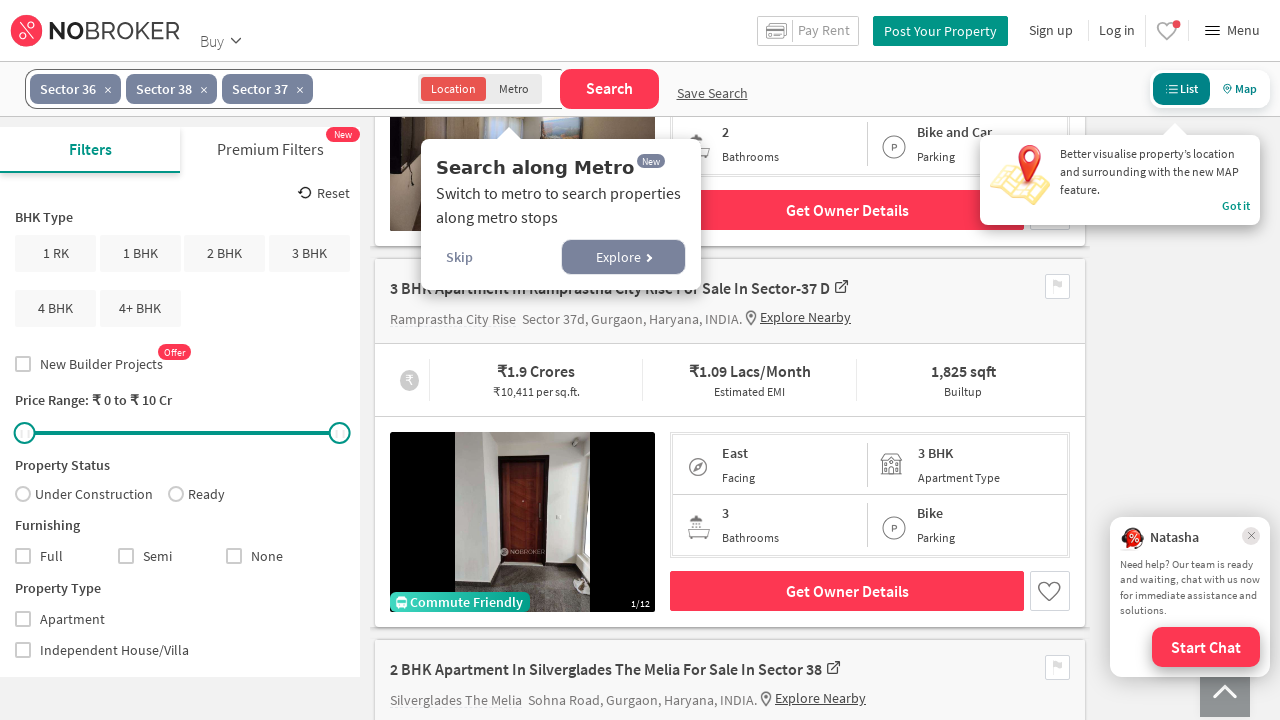

Scrolled to 20px position
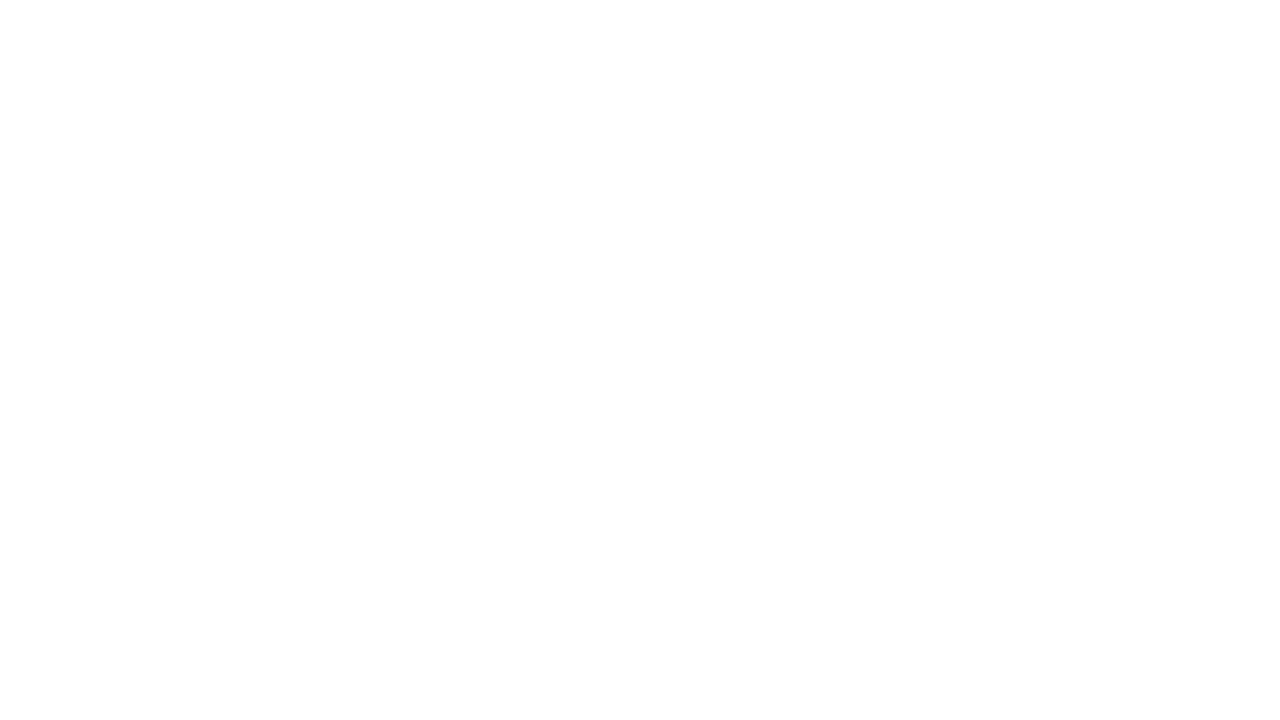

Waited 1000ms for more content to load
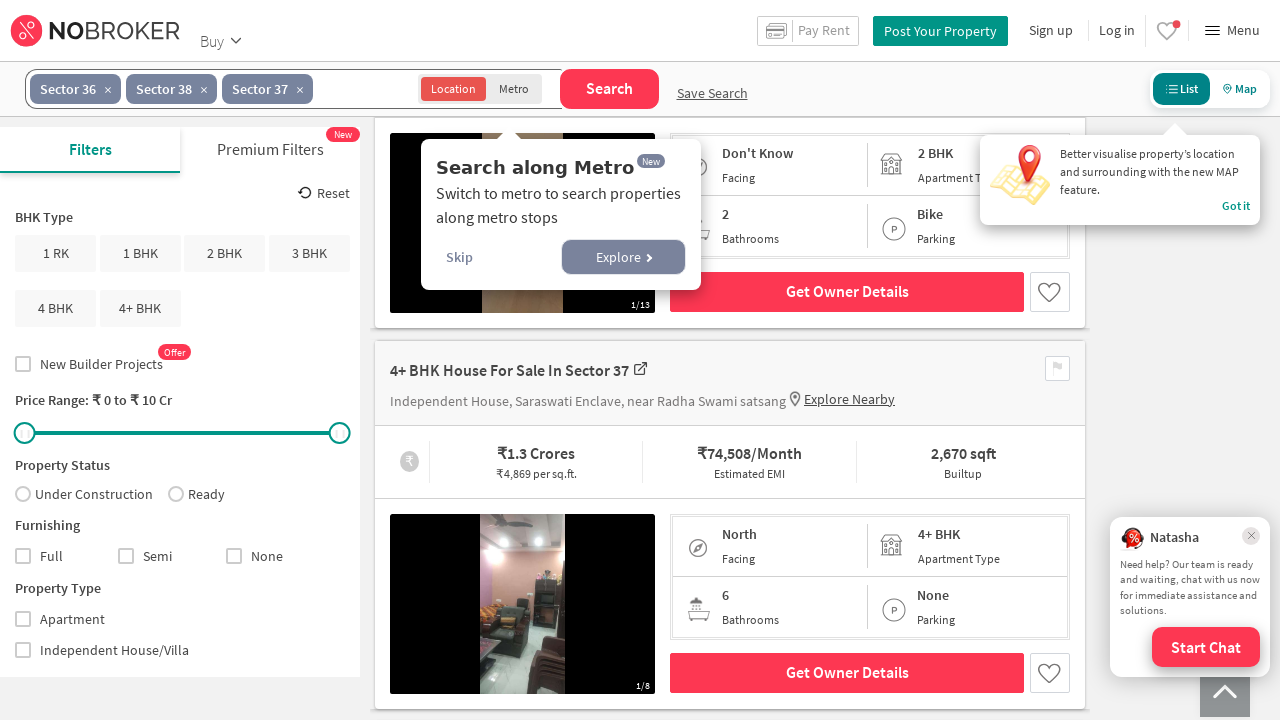

Scrolled to 20px position again
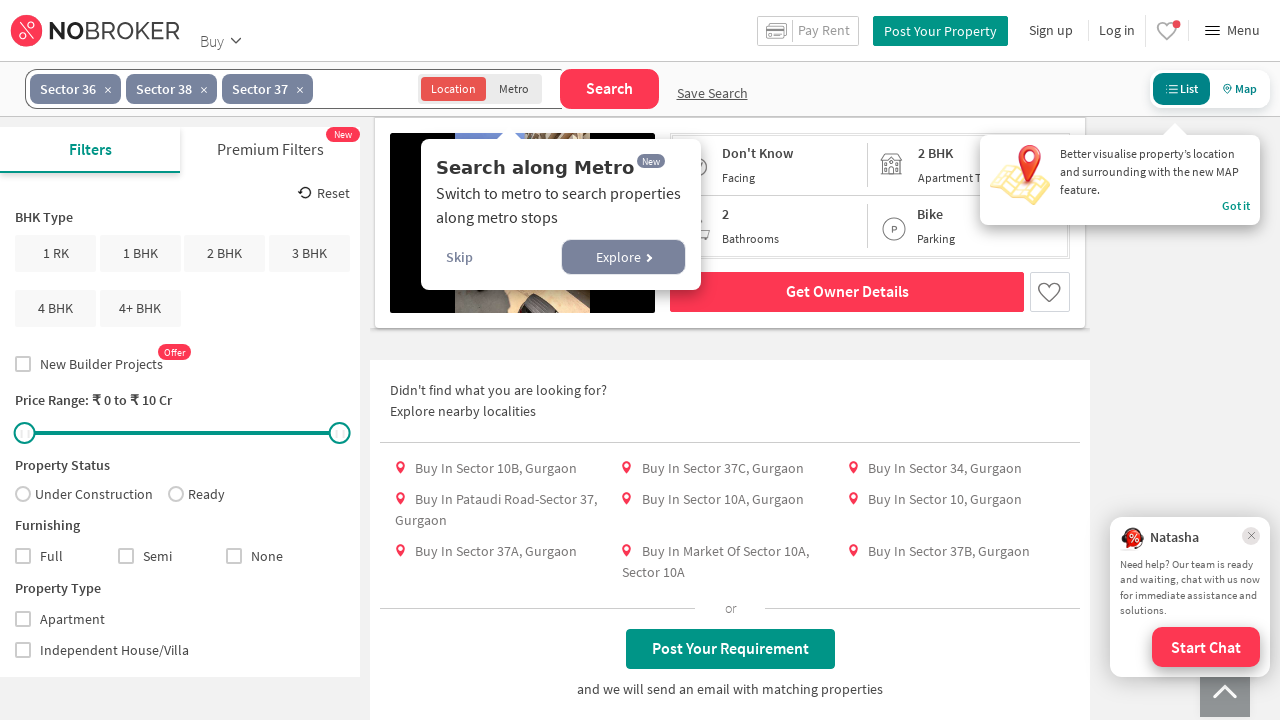

Waited 500ms for content refresh
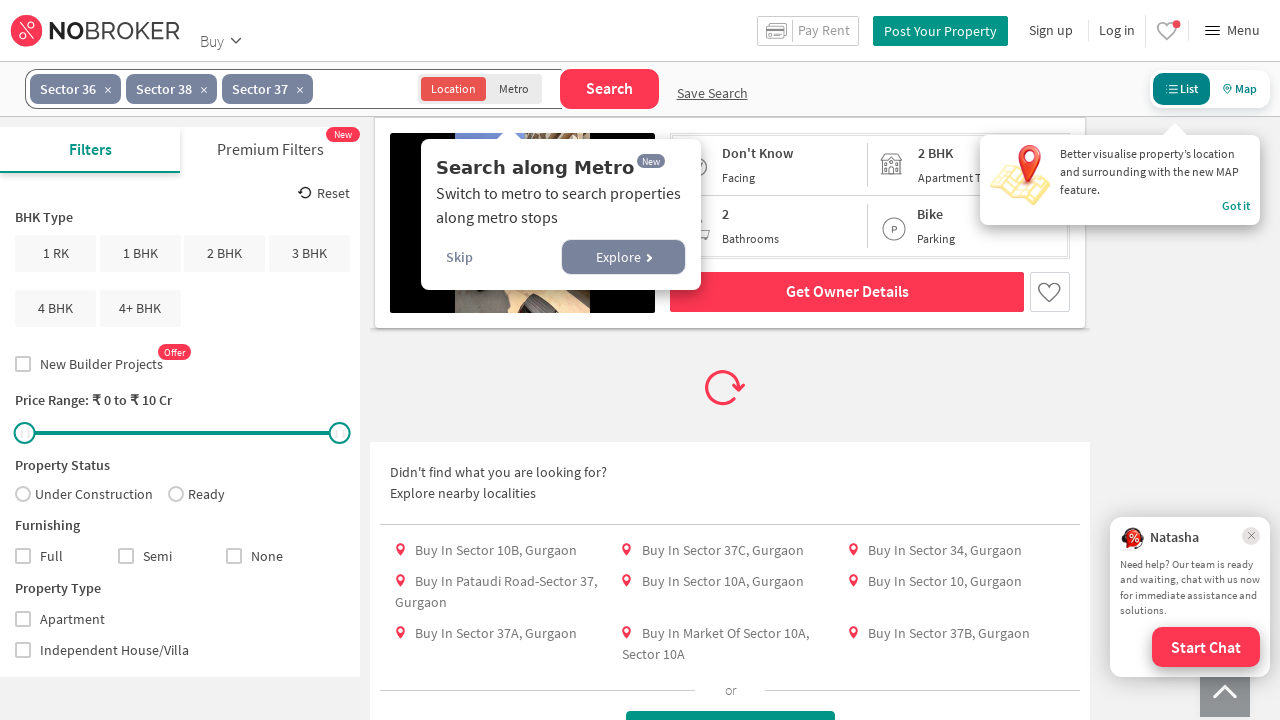

Scrolled to 100px position
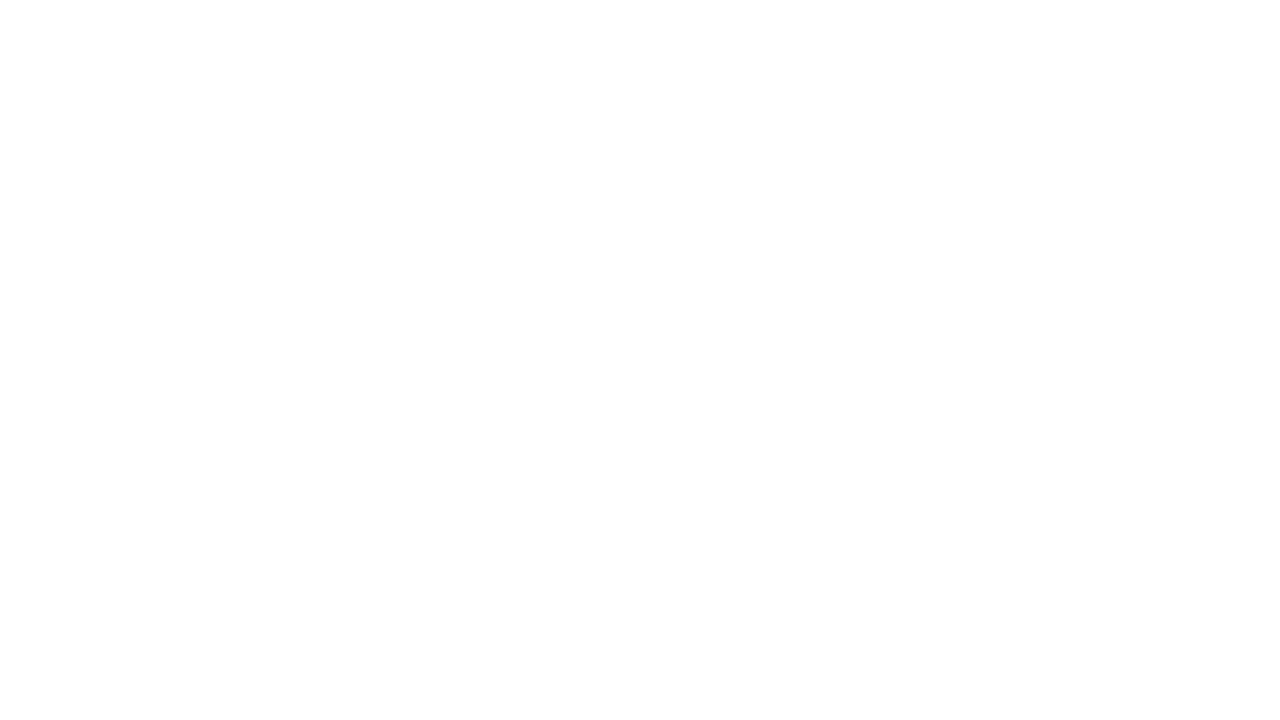

Waited 500ms for content to load
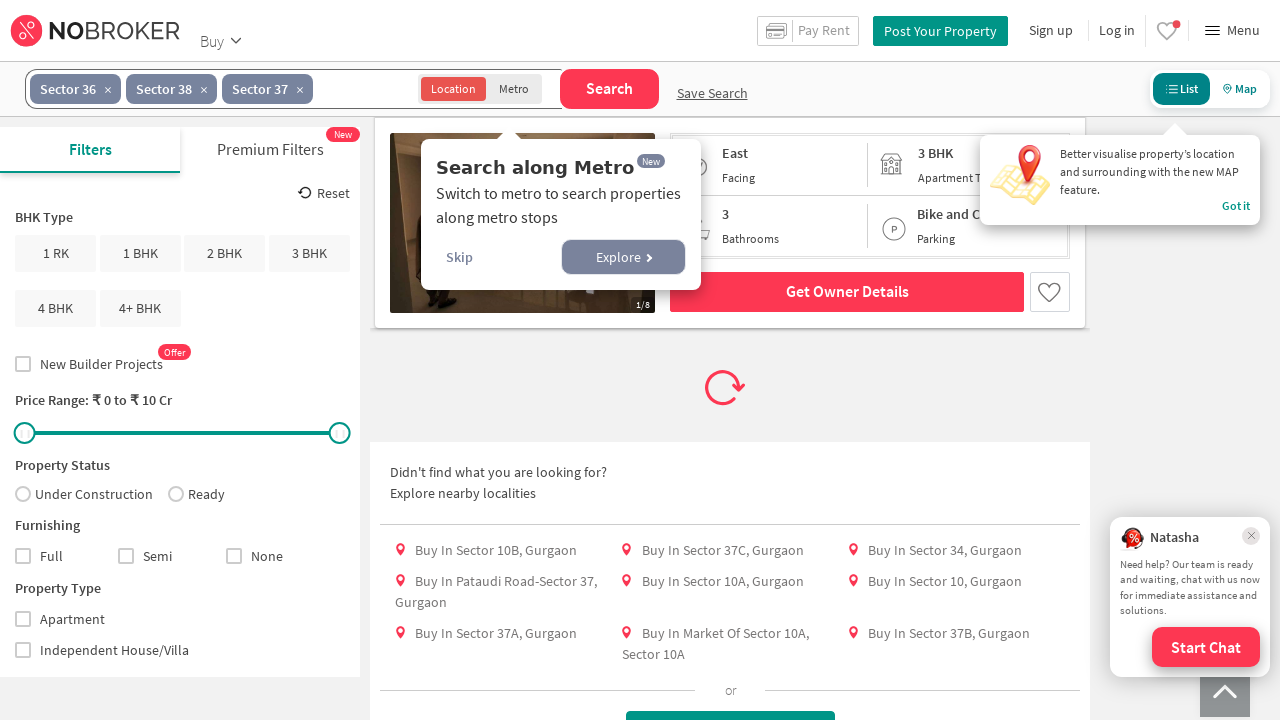

Scrolled to 150px position
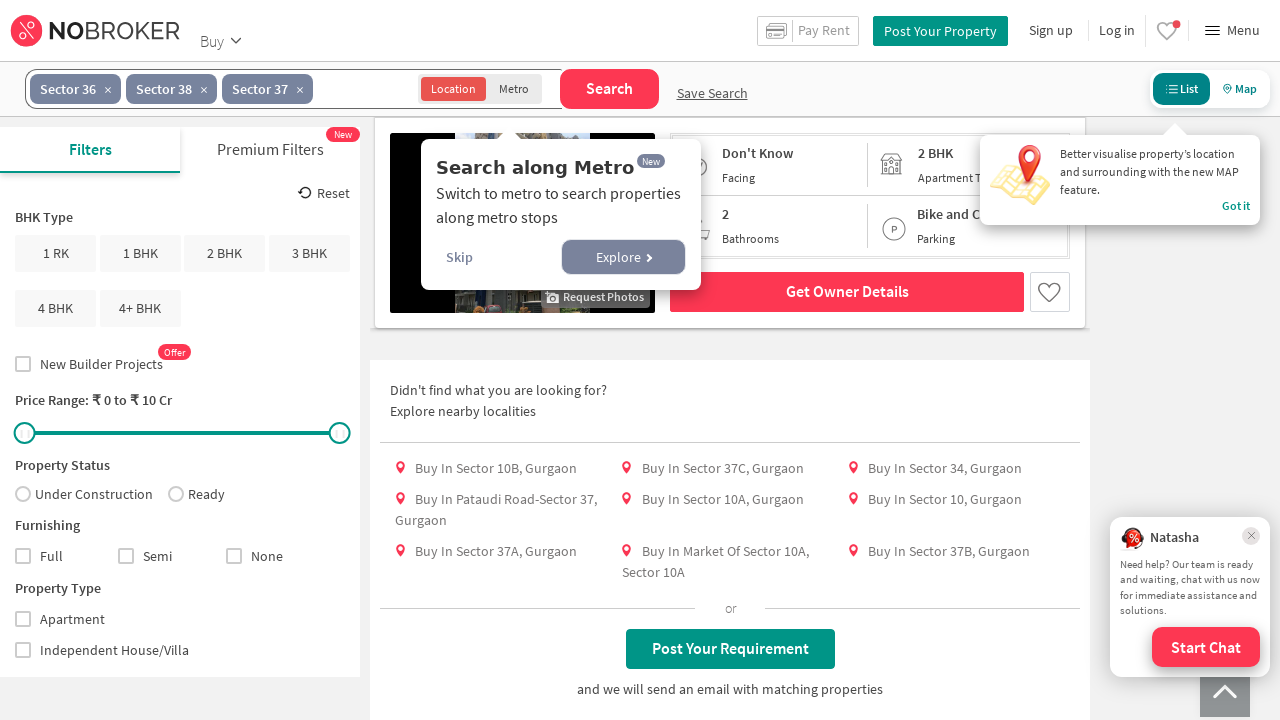

Waited 1000ms for additional listings to load
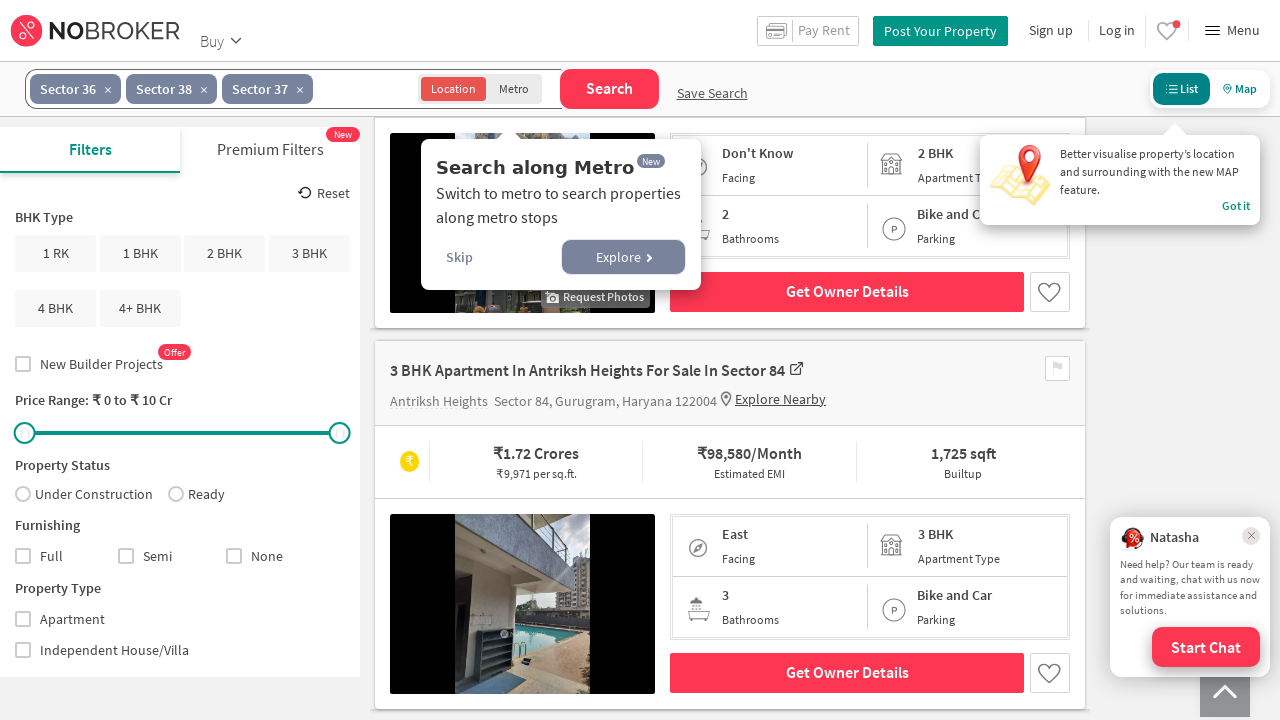

Scrolled to 180px position
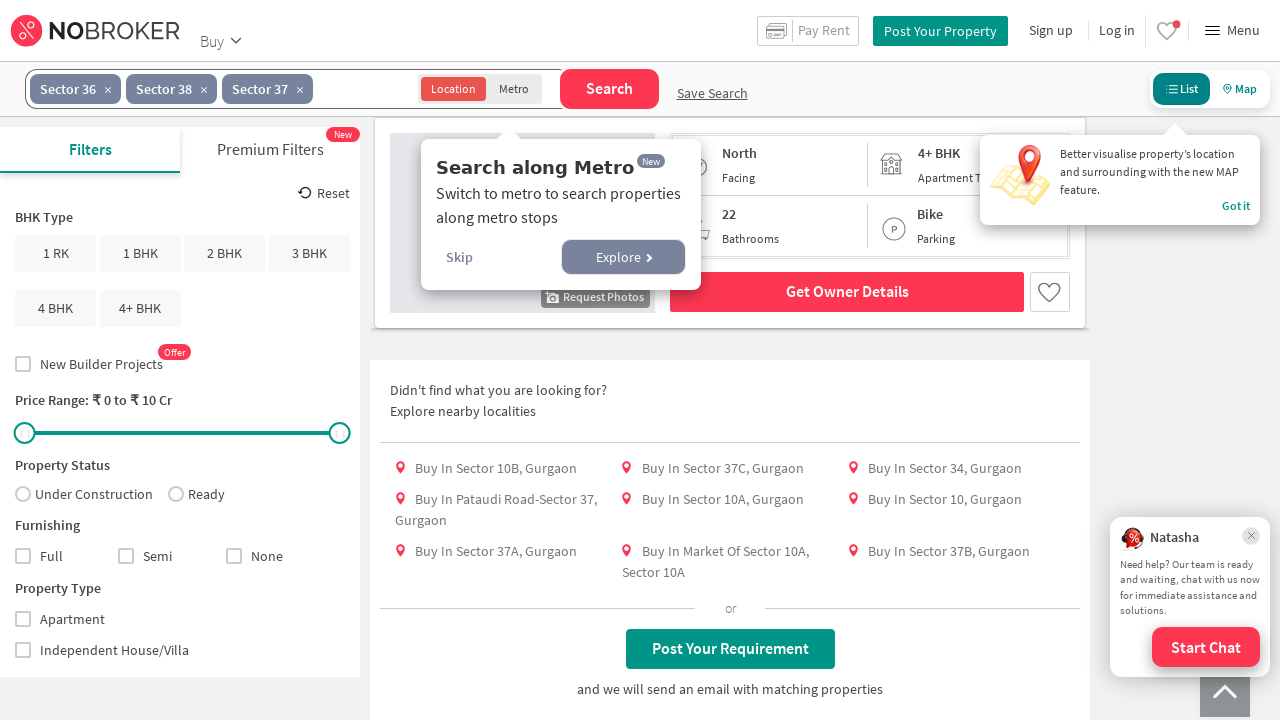

Scrolled to 200px position
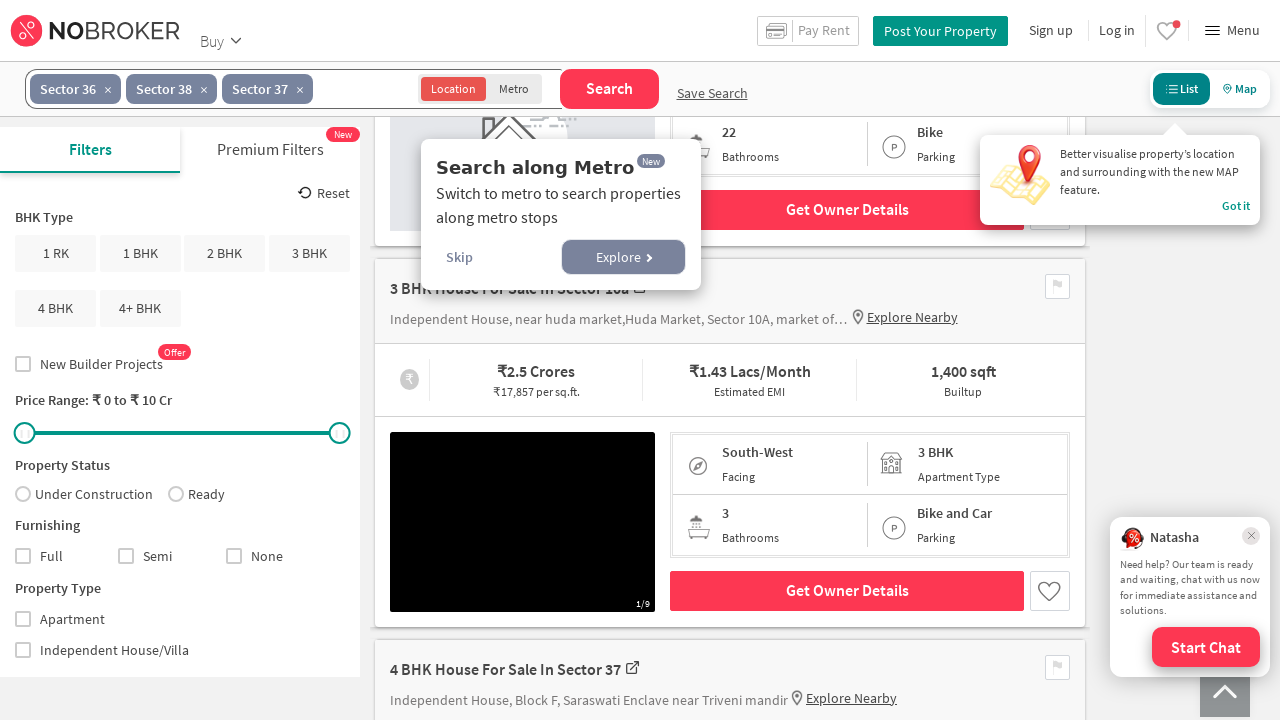

Waited 500ms for content refresh
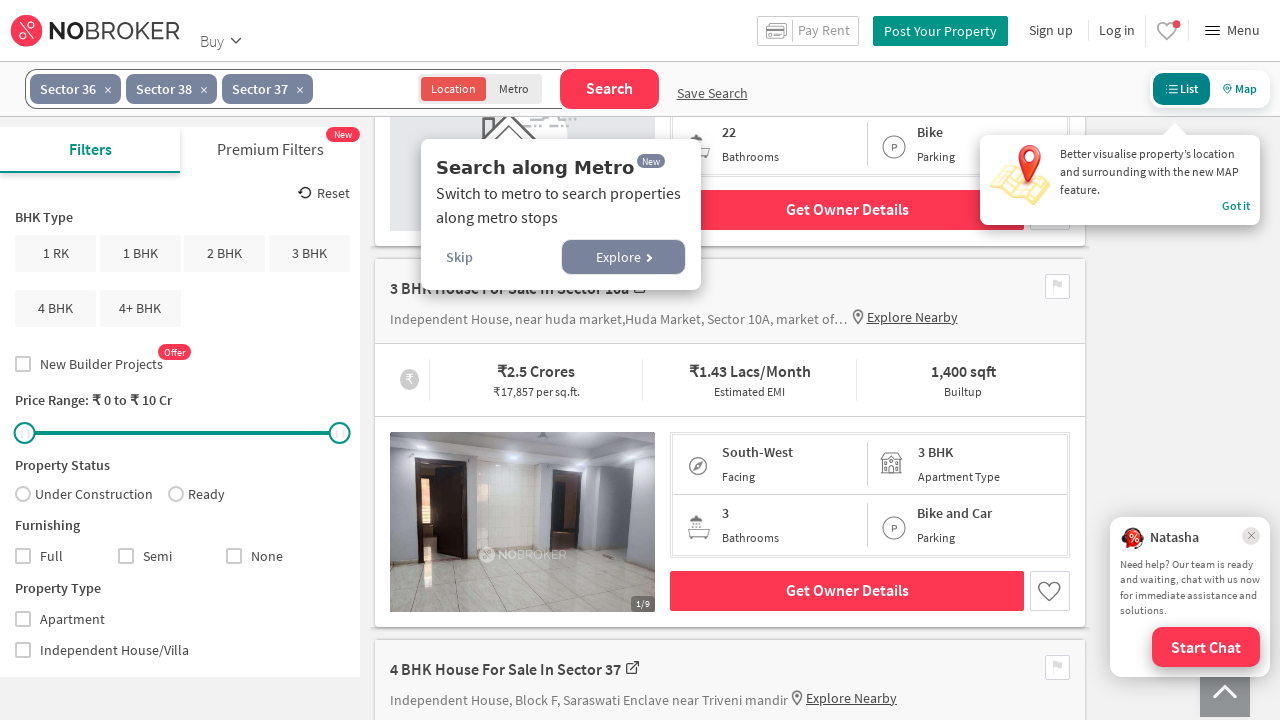

Scrolled to 300px position
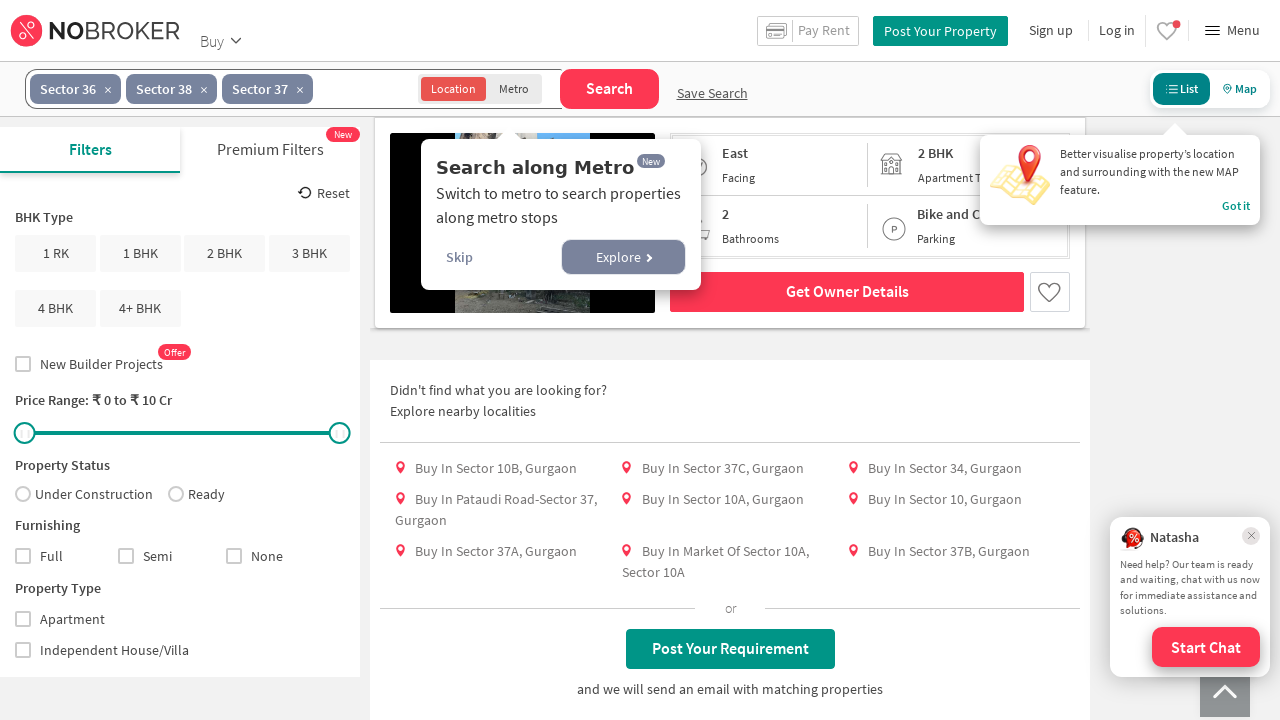

Waited 1000ms for lazy-loaded listings
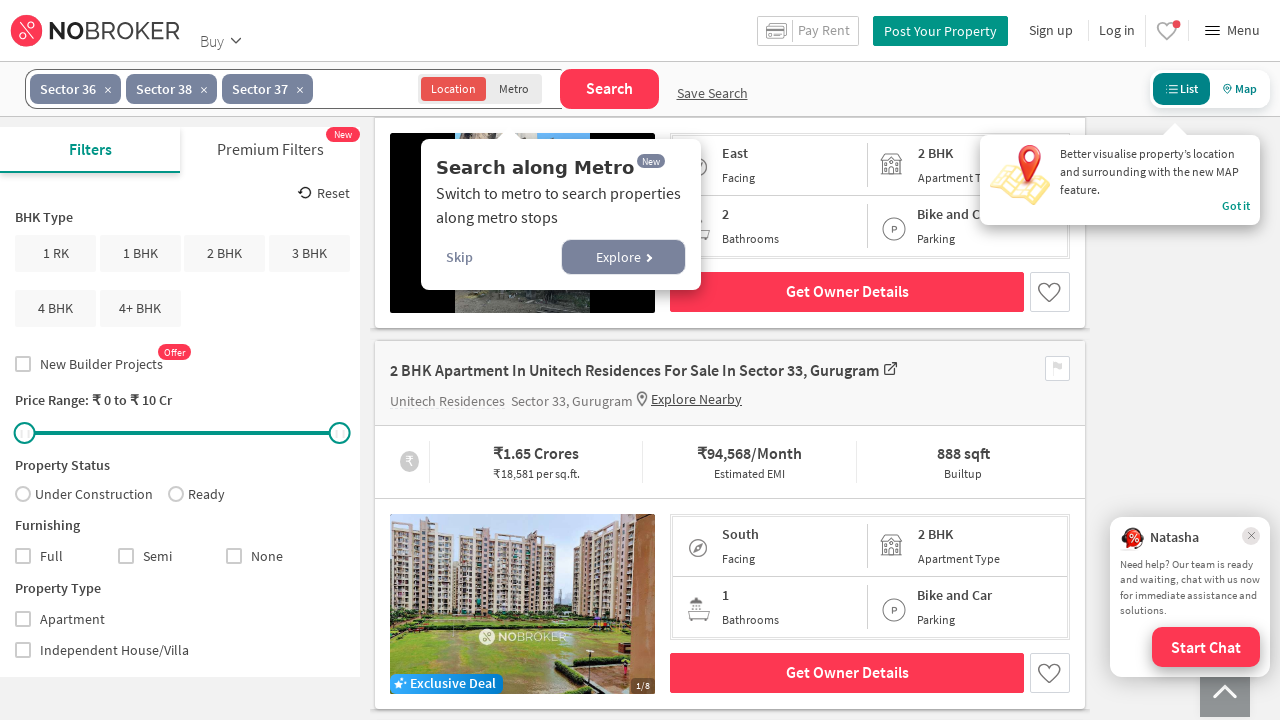

Scrolled to 400px position
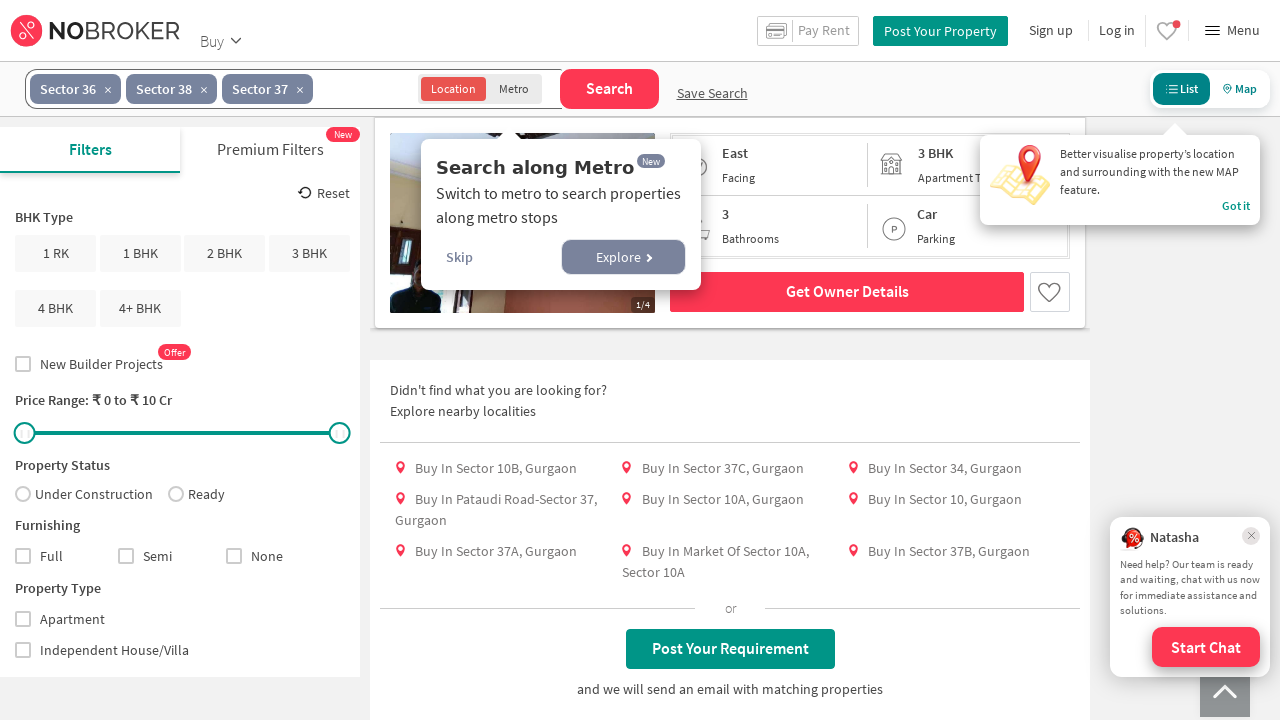

Waited 1000ms for more property listings
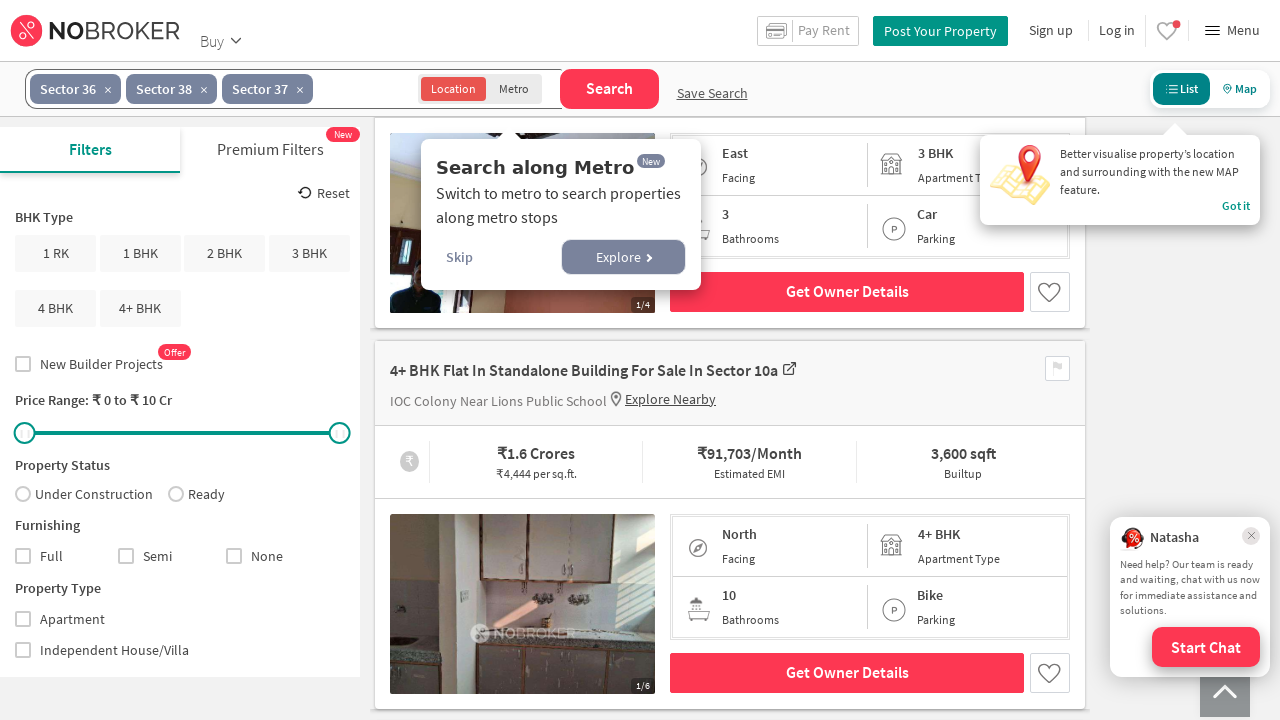

Scrolled to 500px position
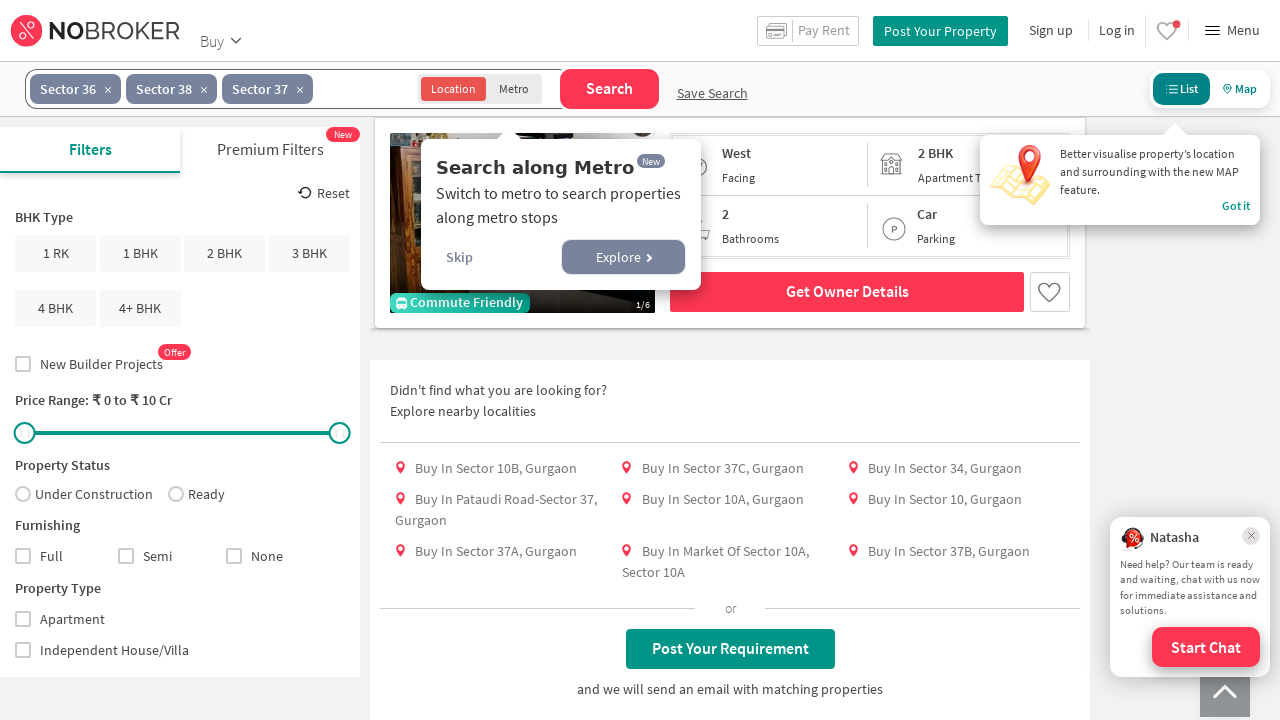

Waited 1000ms for content to load
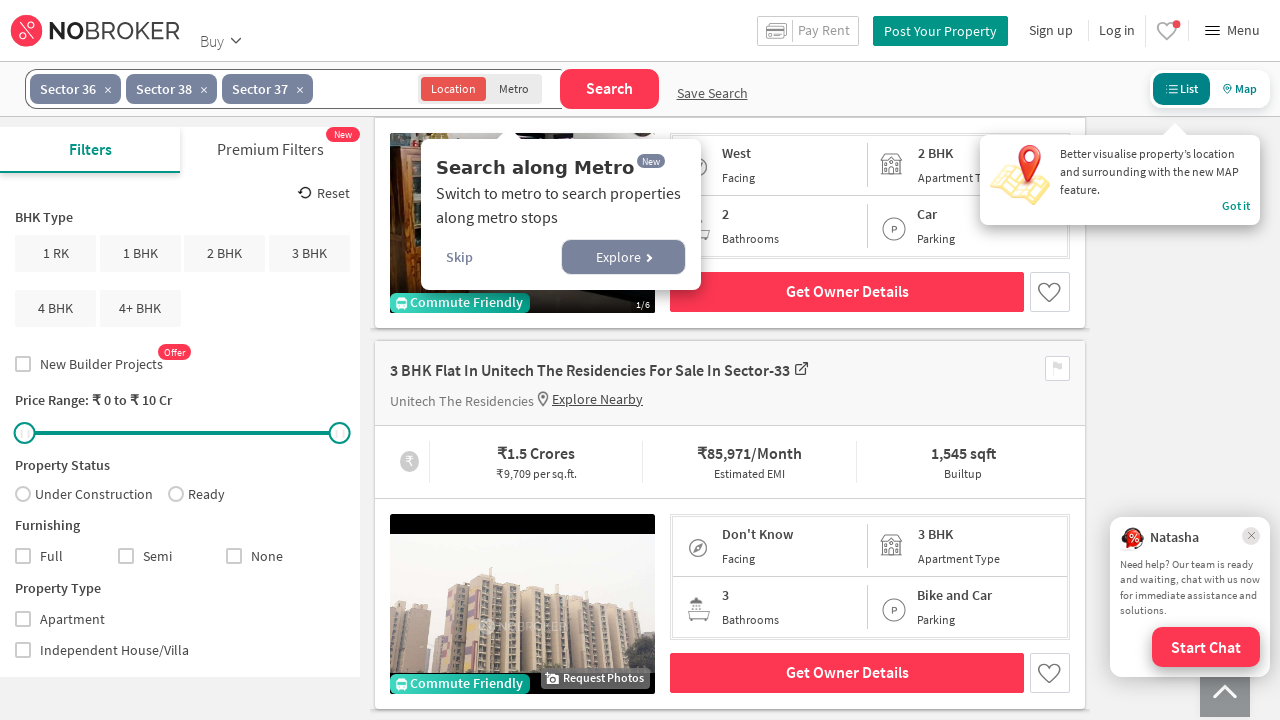

Scrolled to 600px position
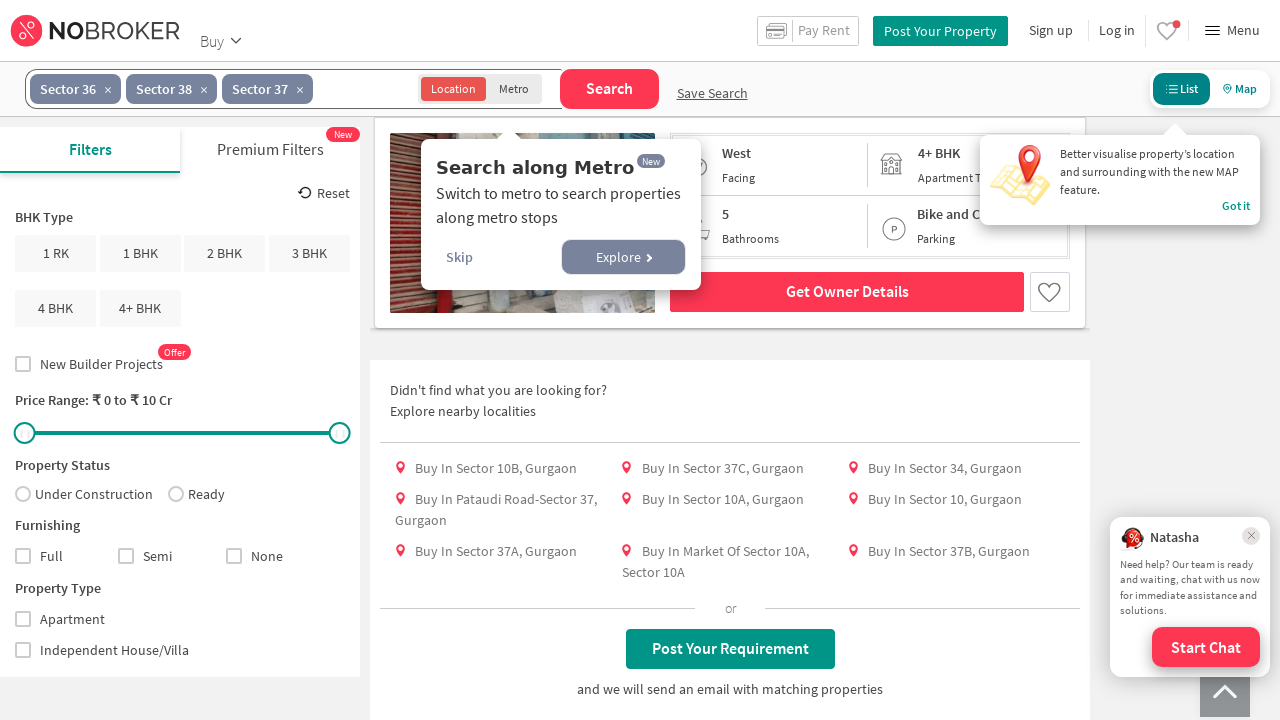

Waited 1000ms for additional listings
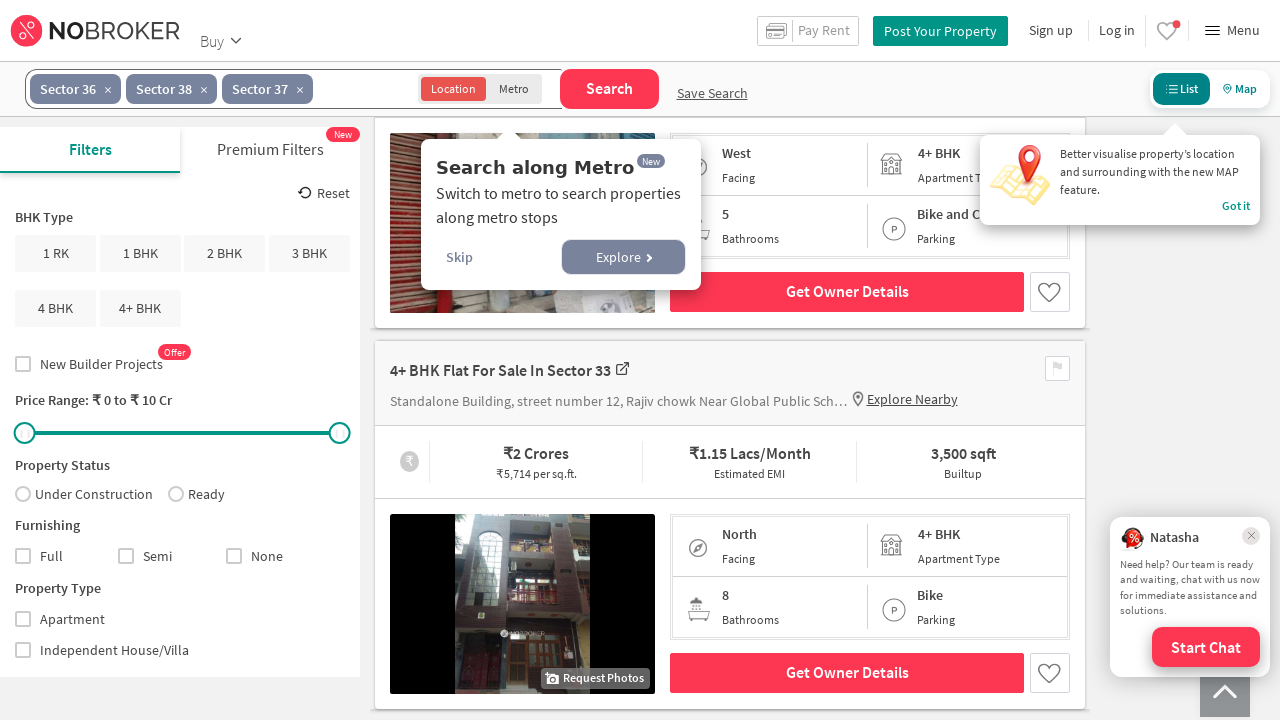

Scrolled to 700px position
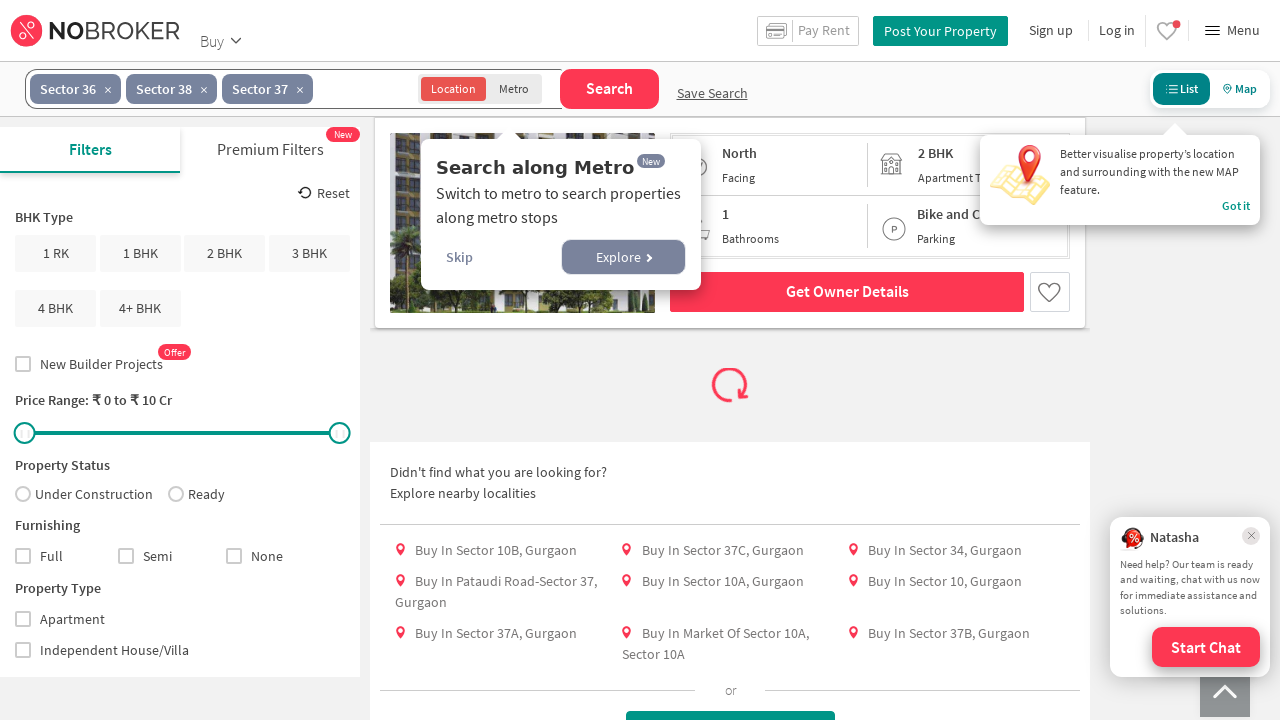

Waited 1000ms for more content
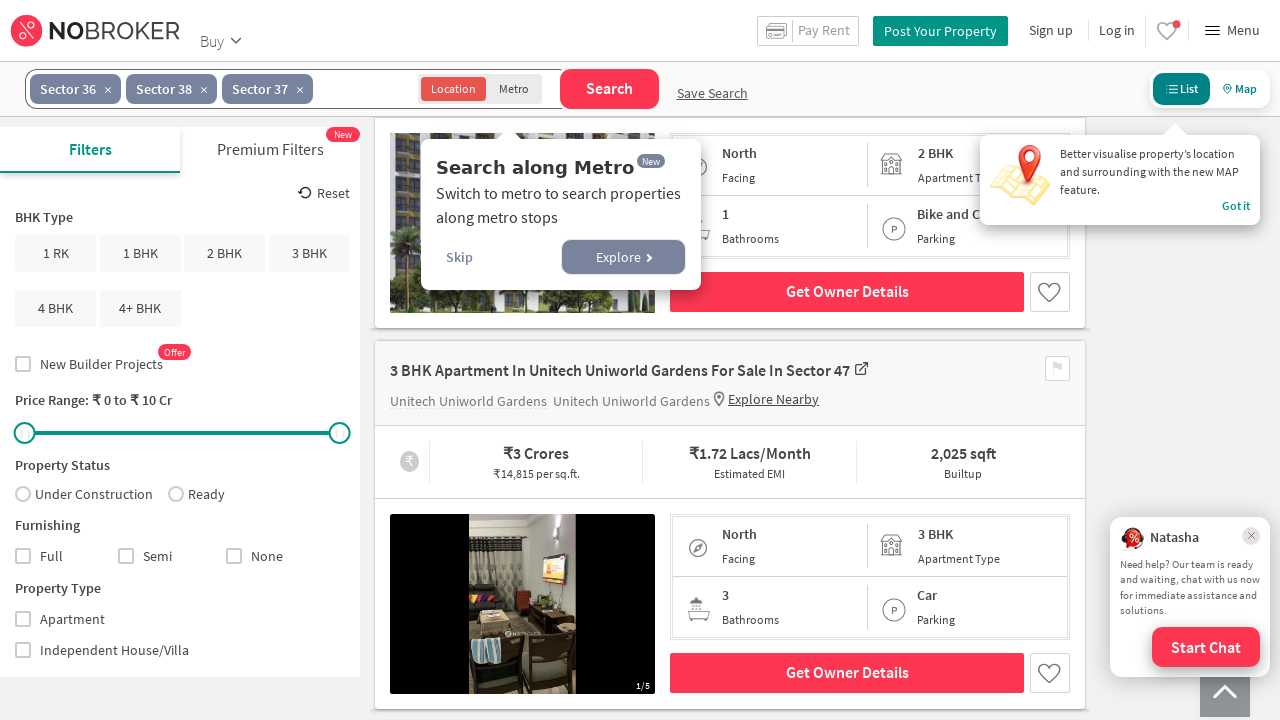

Scrolled to 800px position
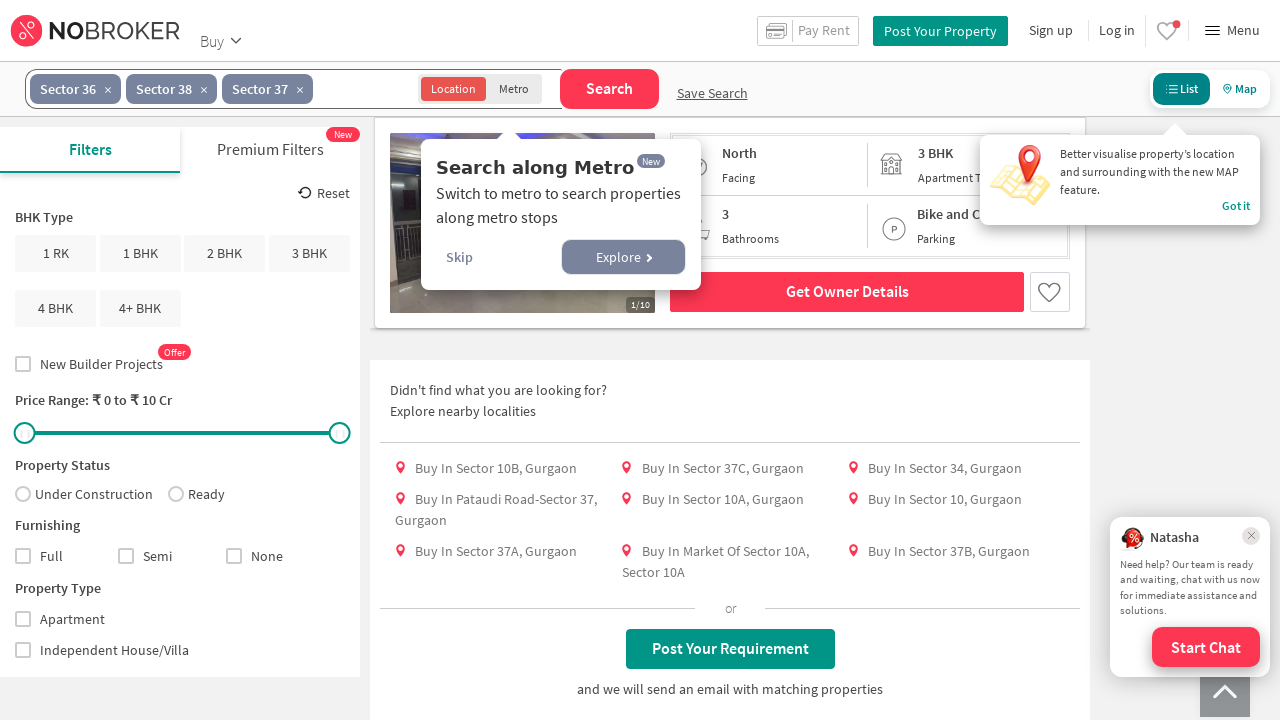

Waited 1000ms for listings to load
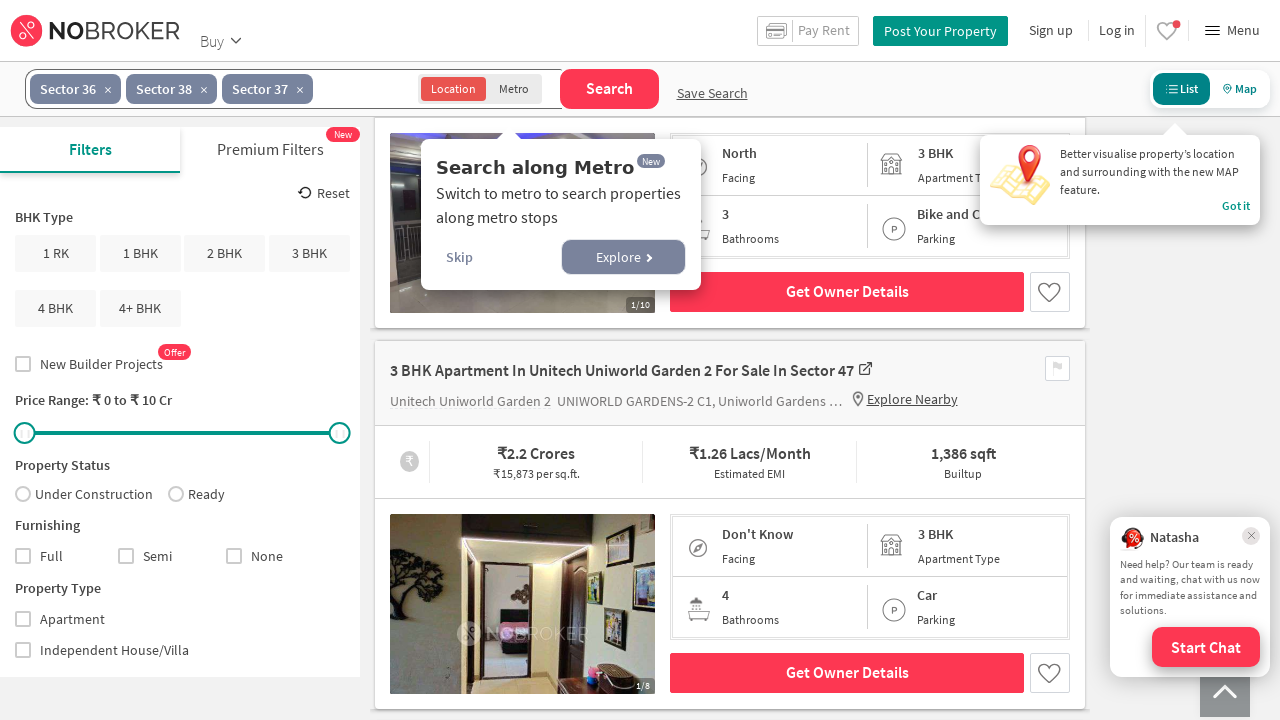

Scrolled to 900px position
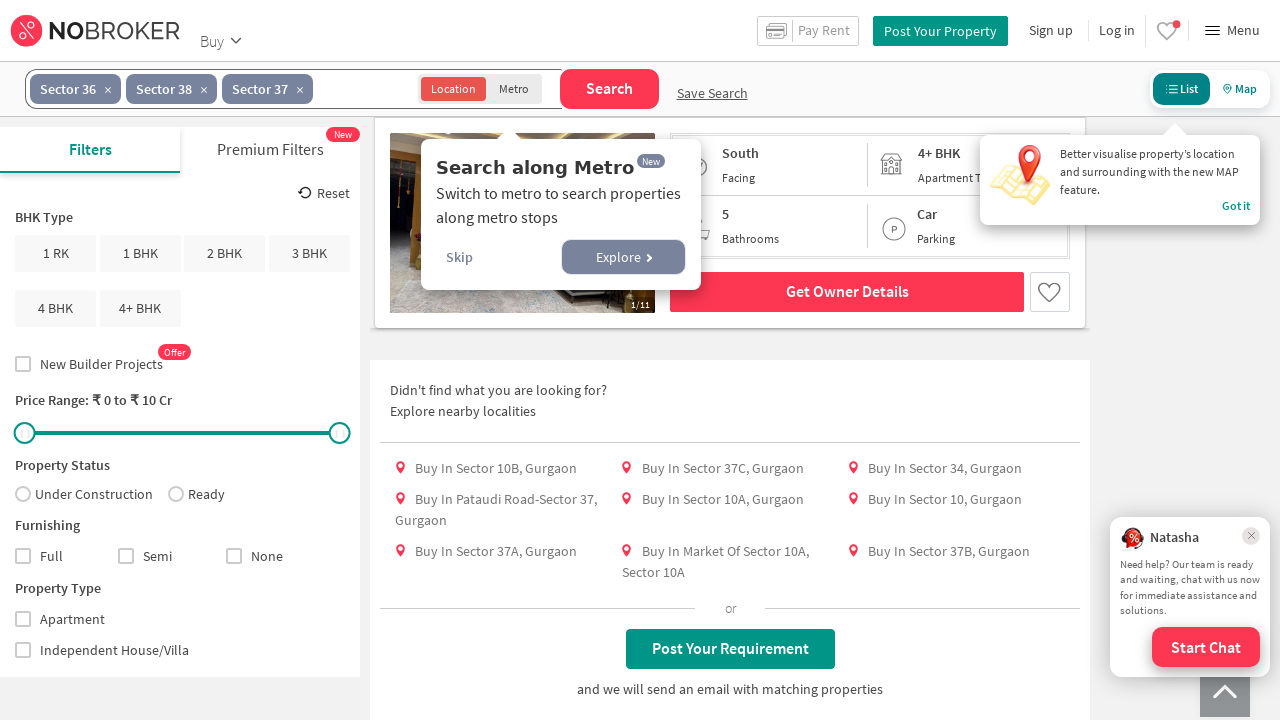

Waited 1000ms for content refresh
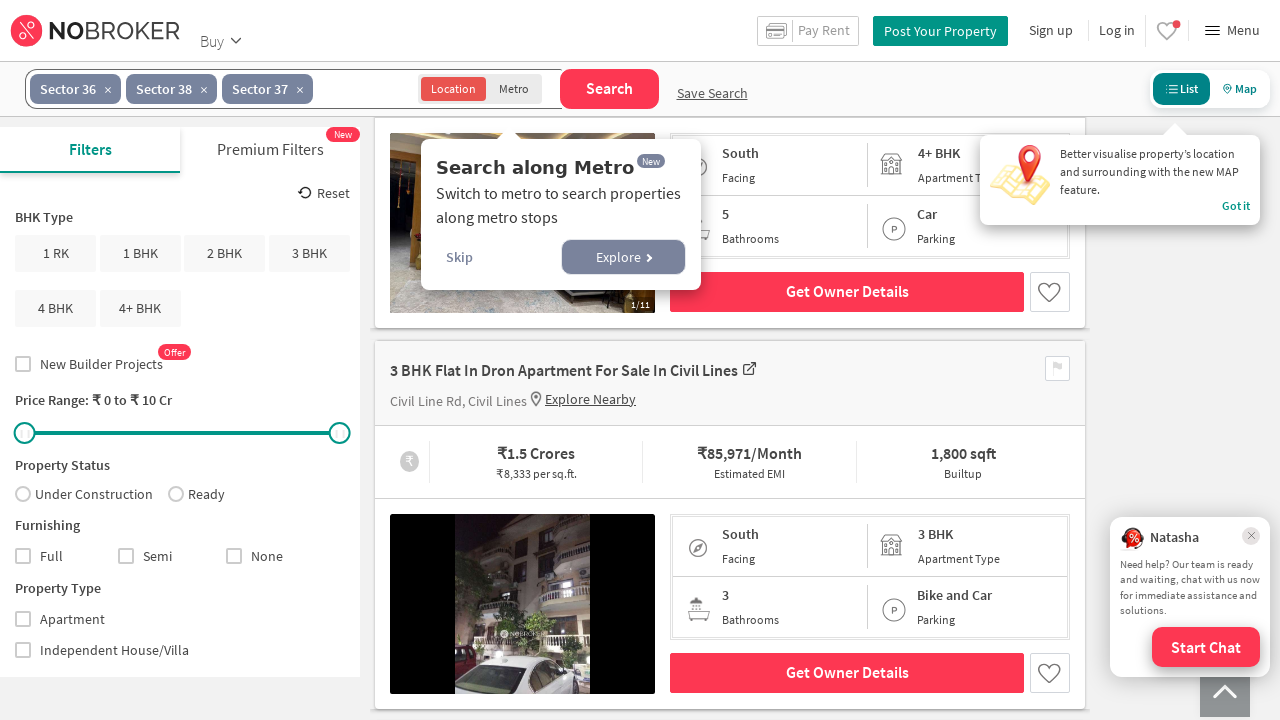

Scrolled to 1000px position
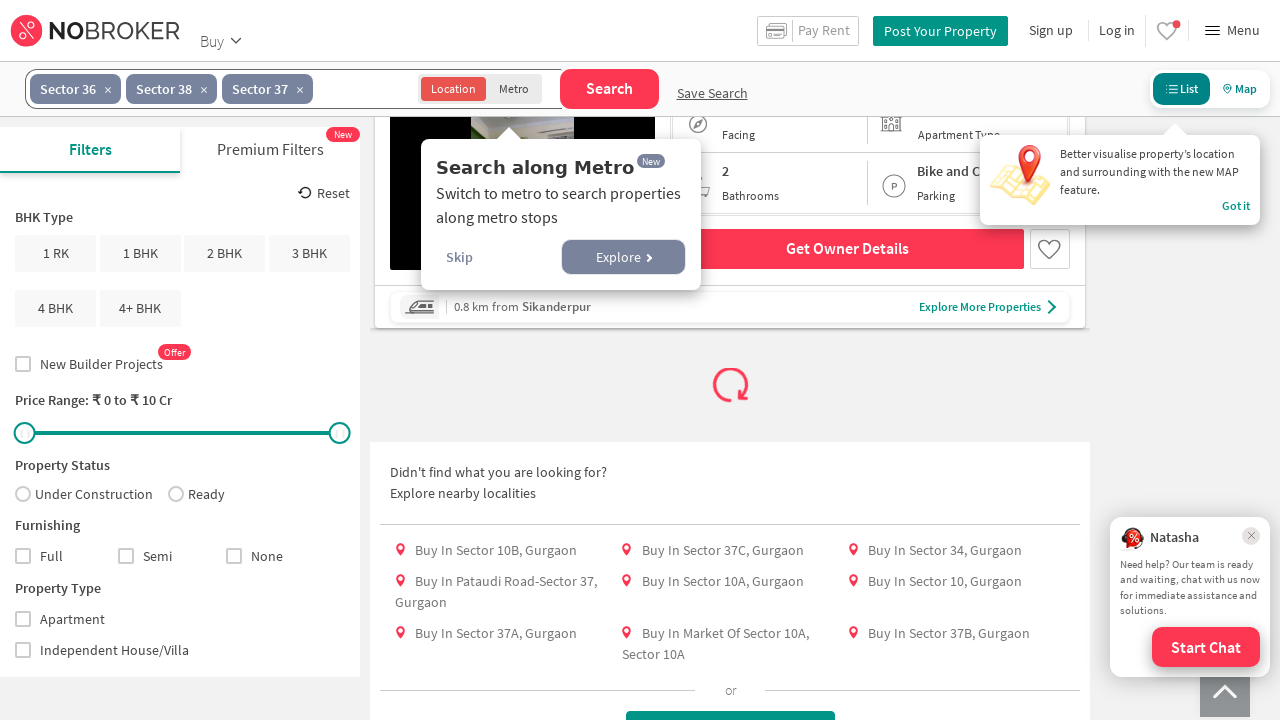

Waited 1000ms for lazy loading
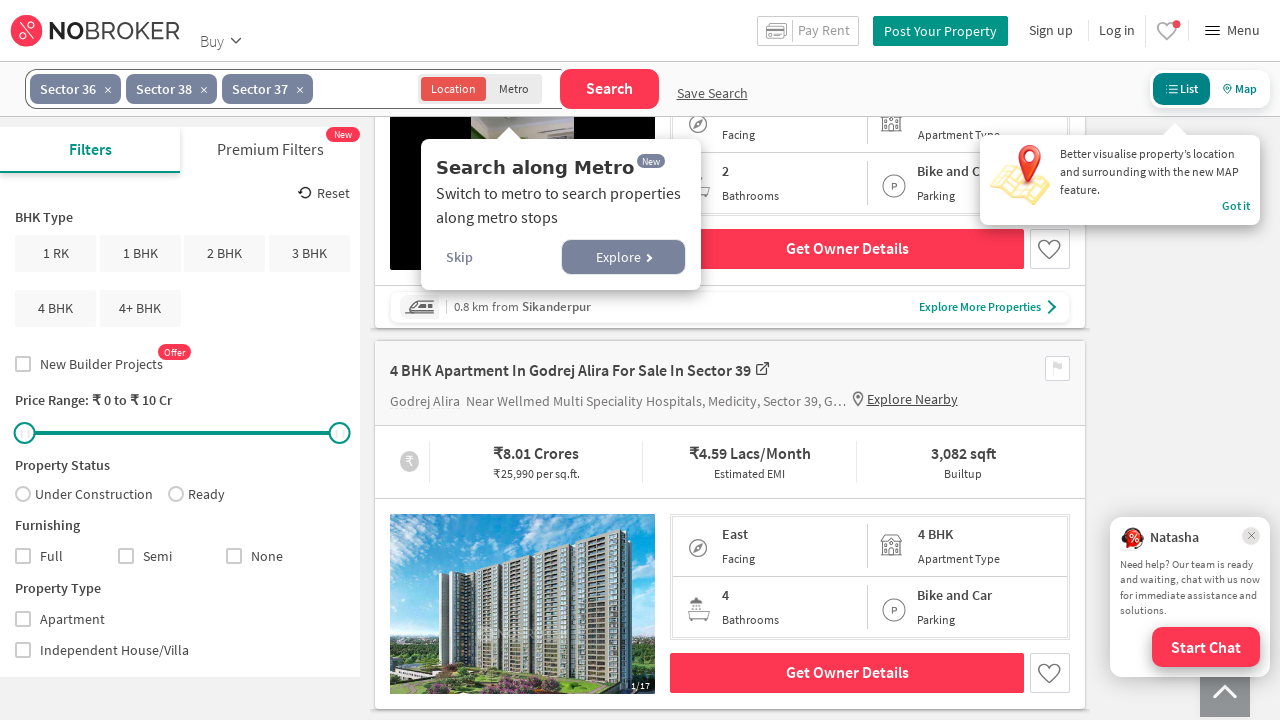

Scrolled to 1200px position
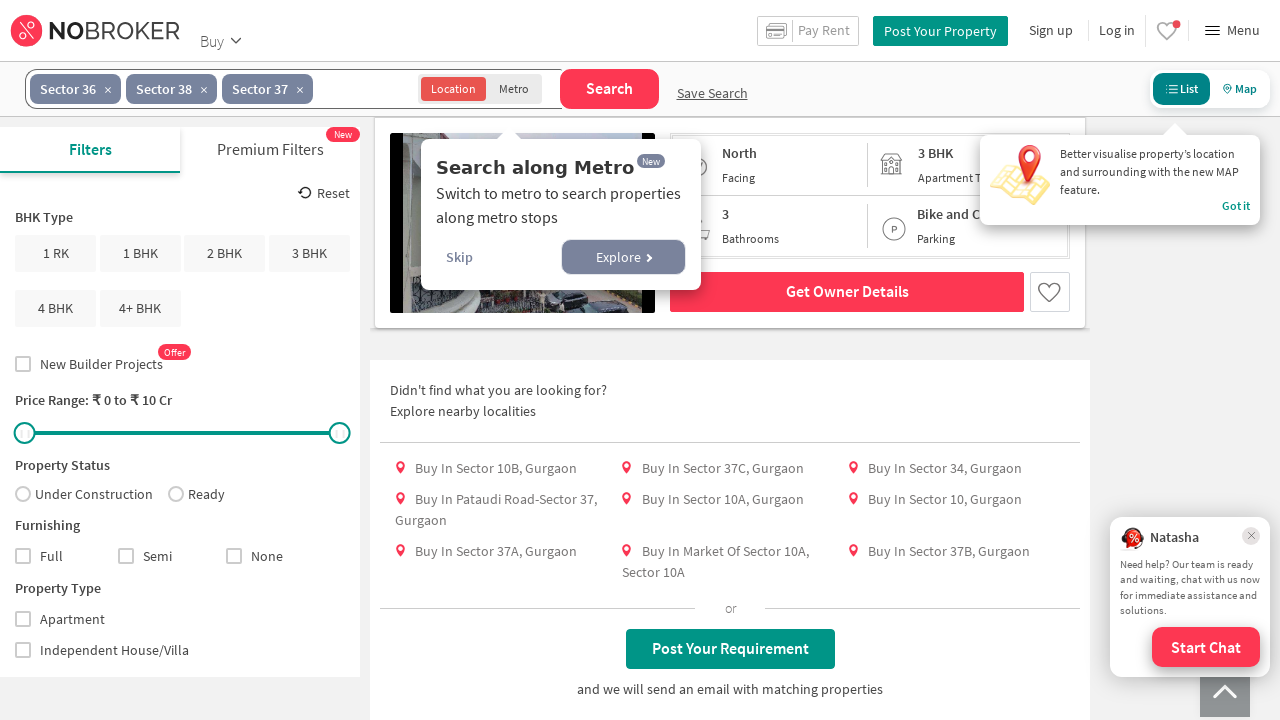

Waited 1000ms for more listings
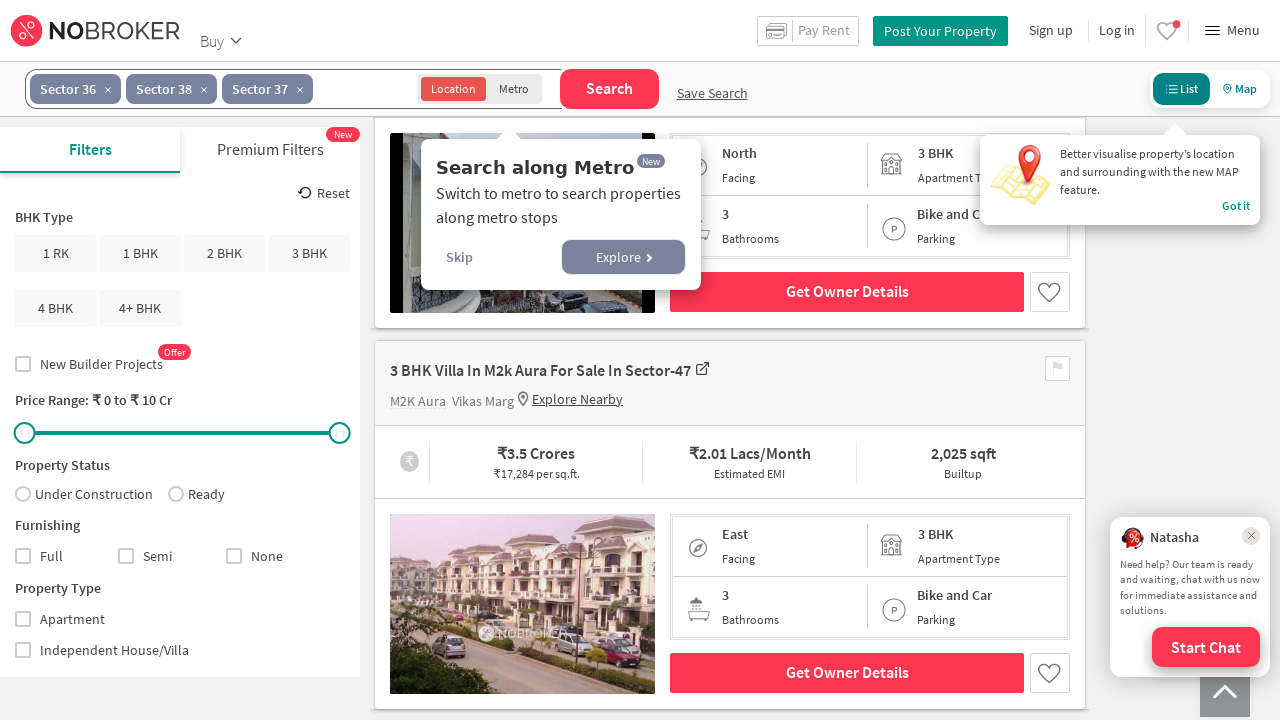

Scrolled to 1500px position
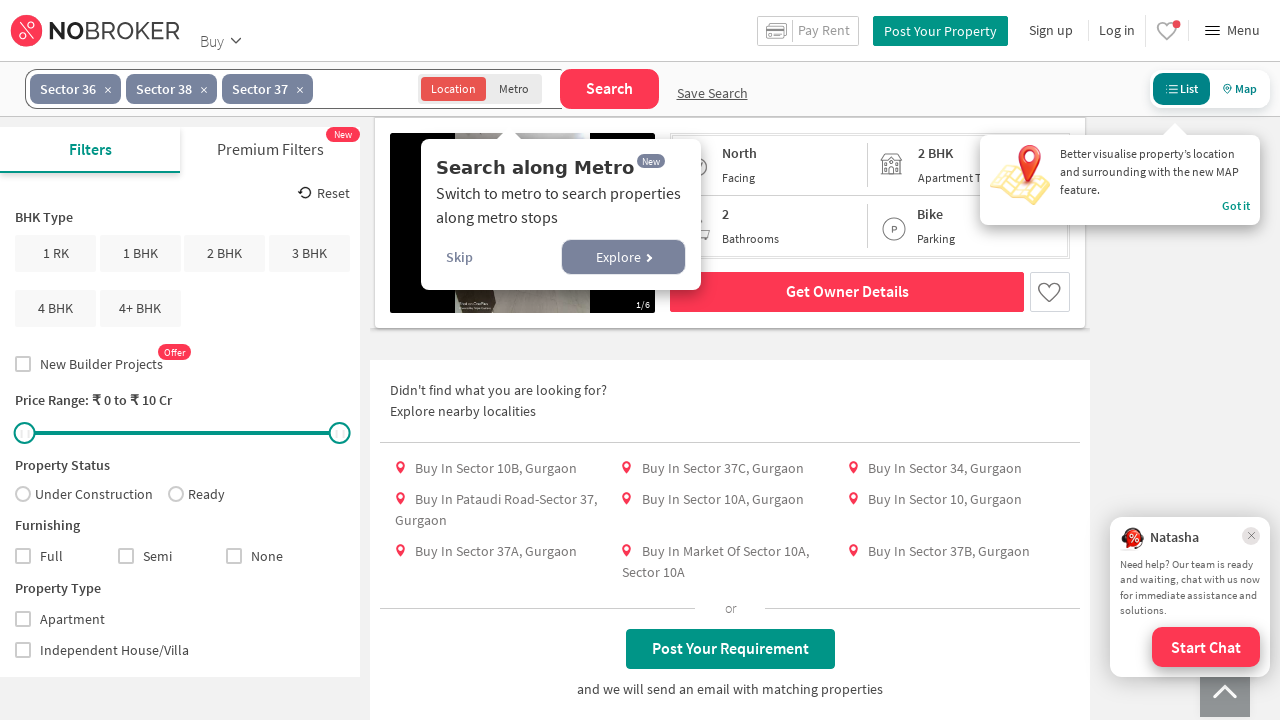

Waited 1000ms for additional property listings
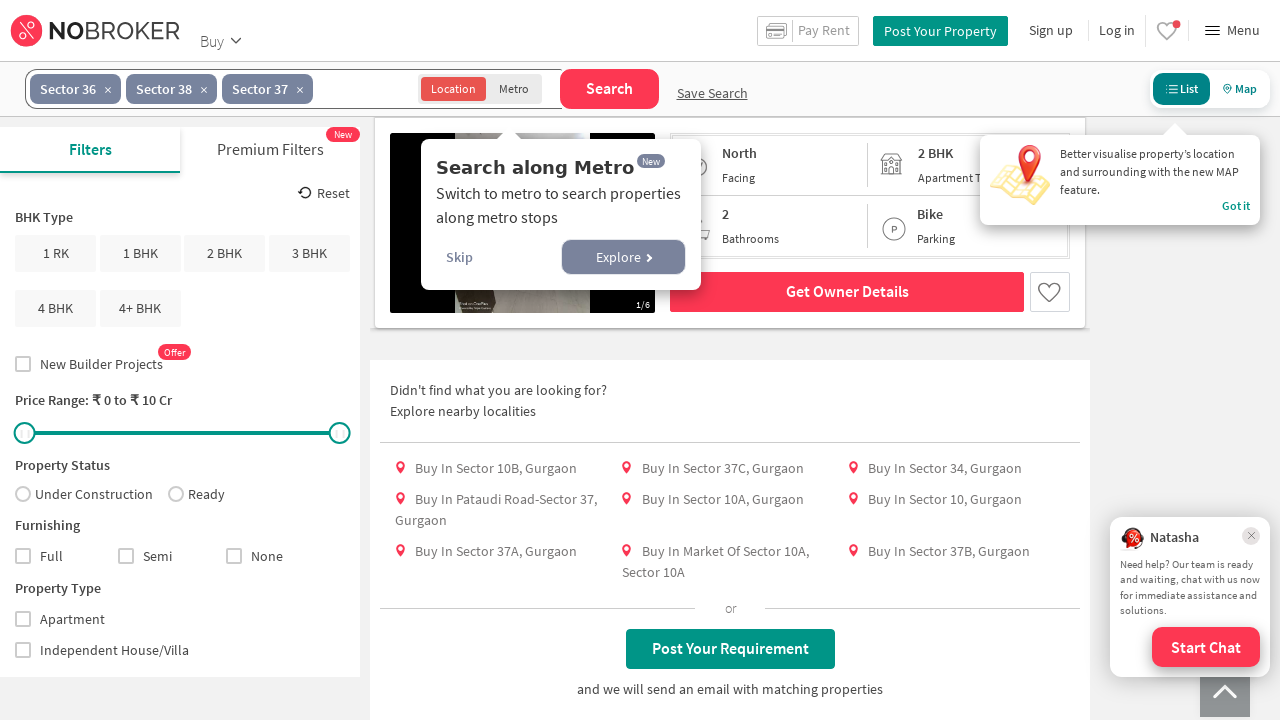

Scrolled to 1800px position
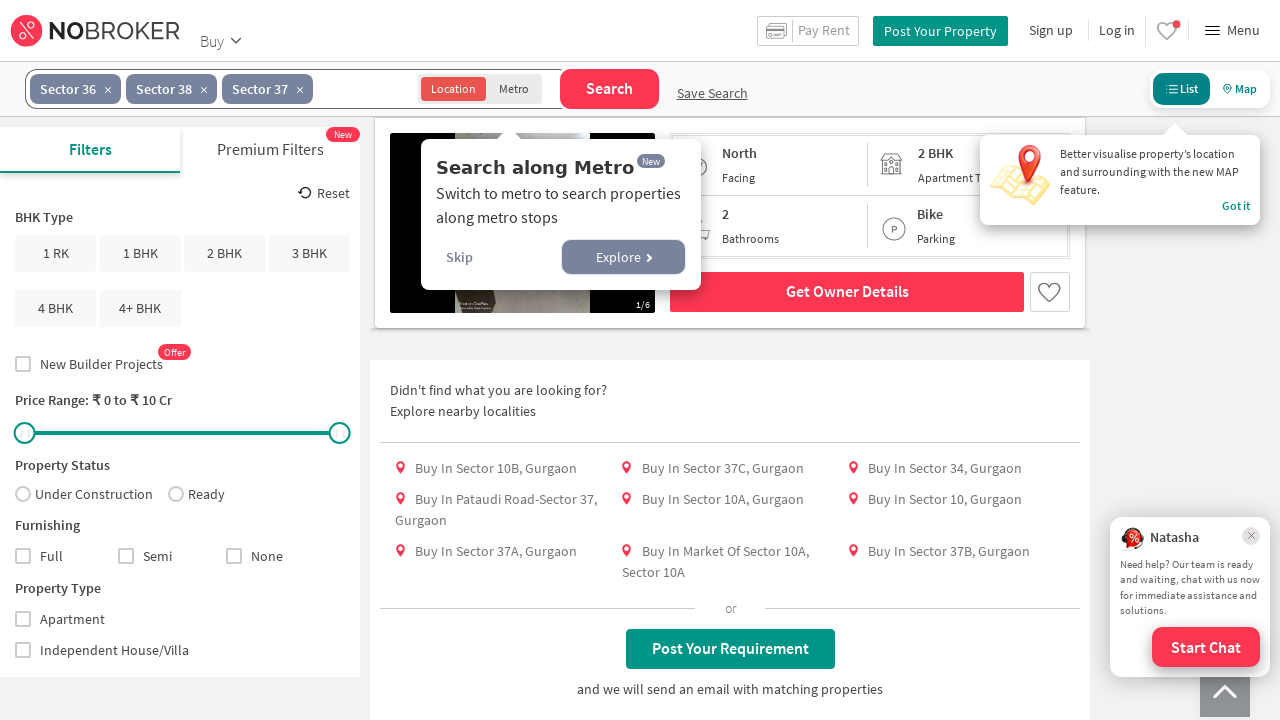

Waited 1000ms for listings to load
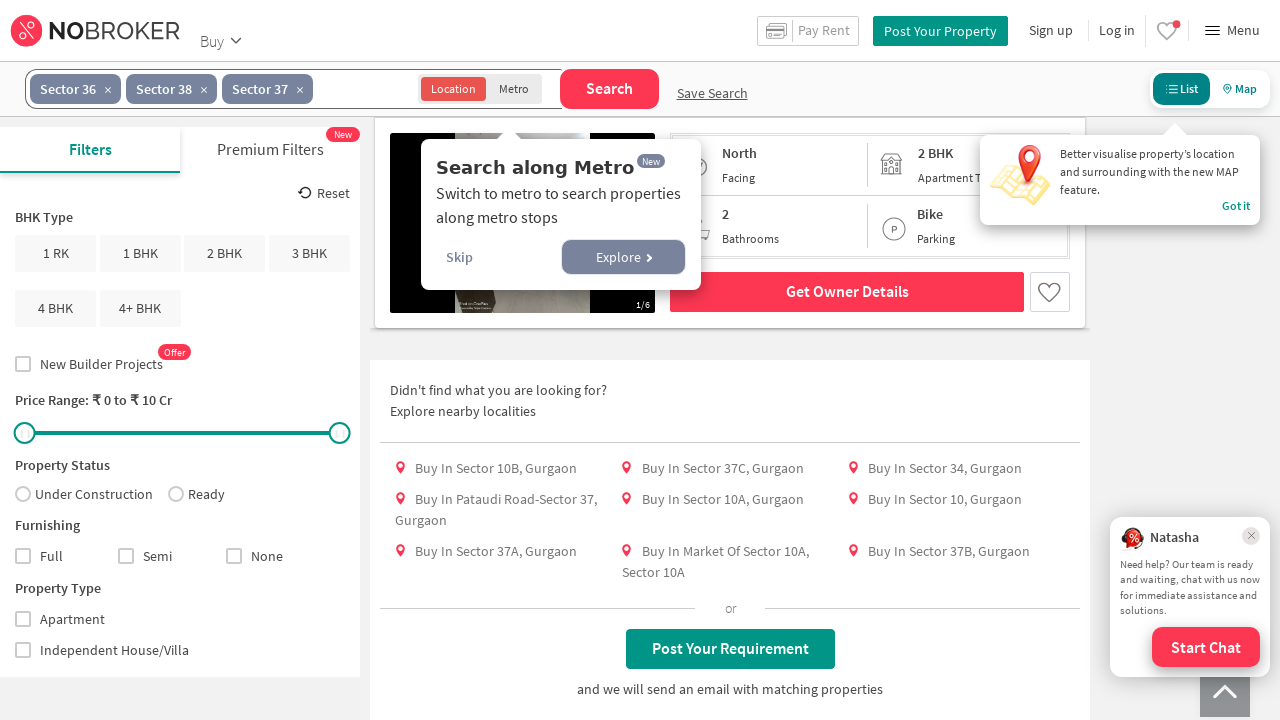

Scrolled to 2500px position
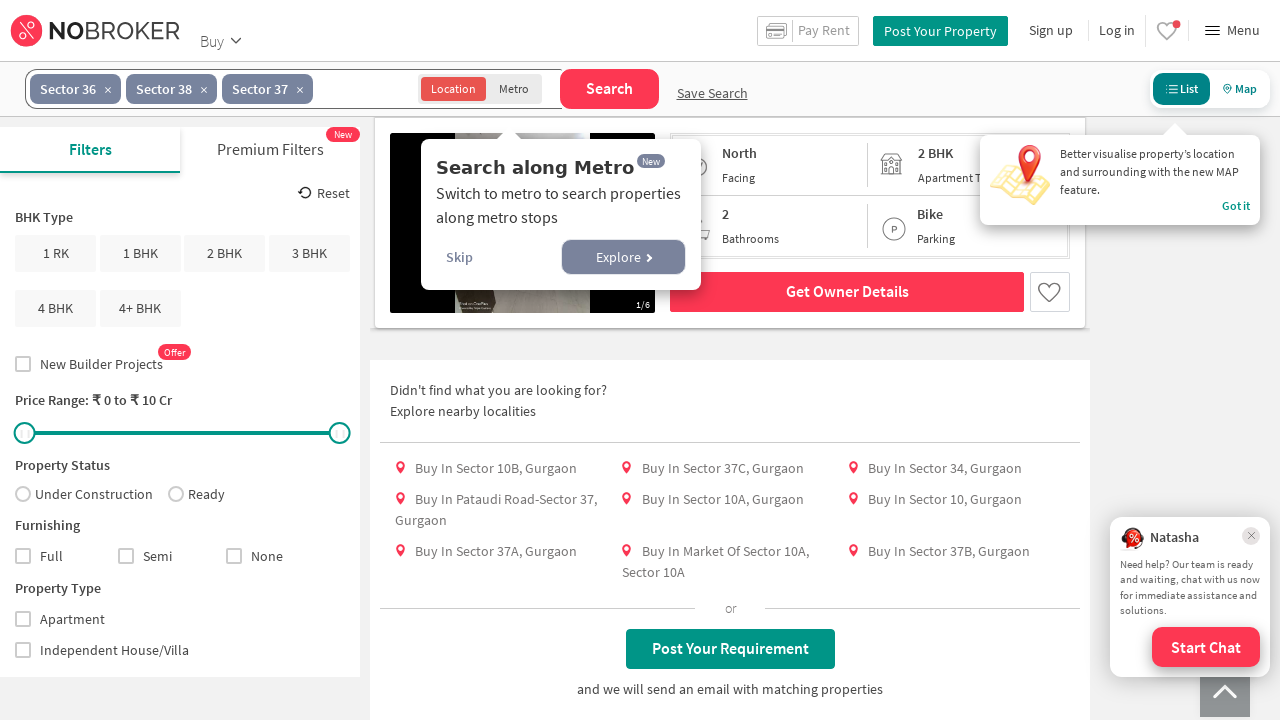

Waited 500ms for content refresh
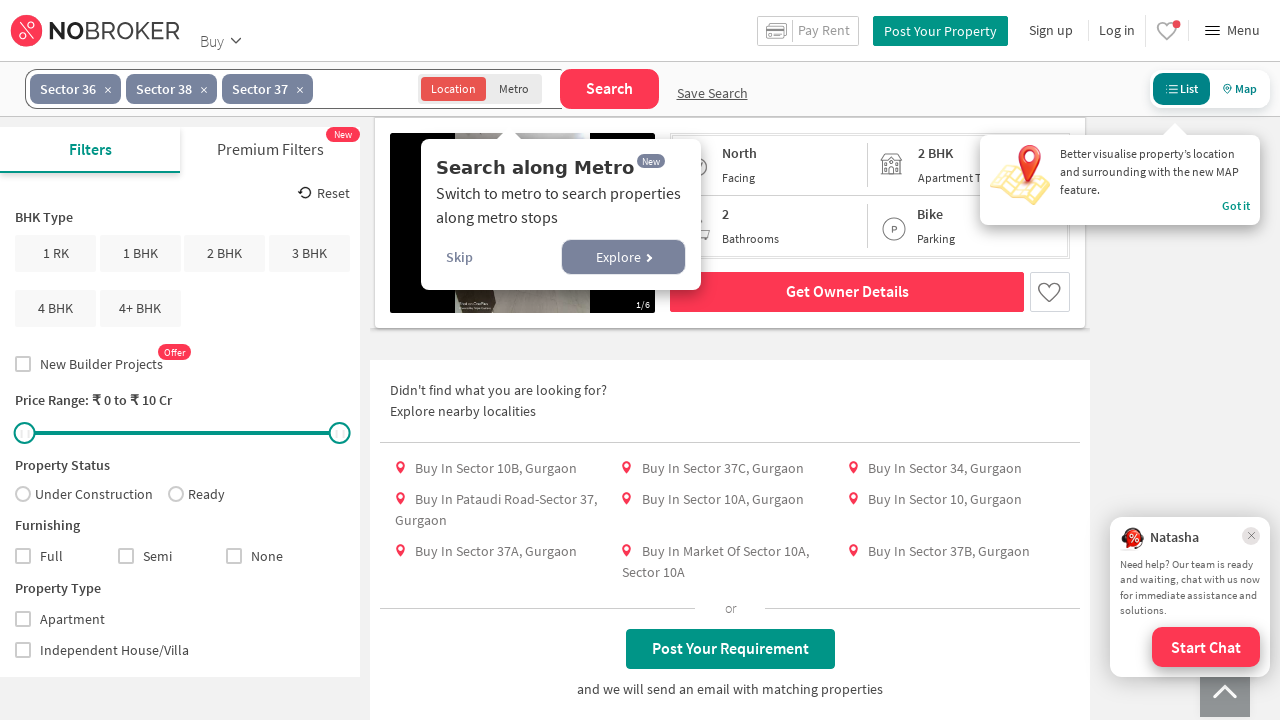

Scrolled to 3000px position
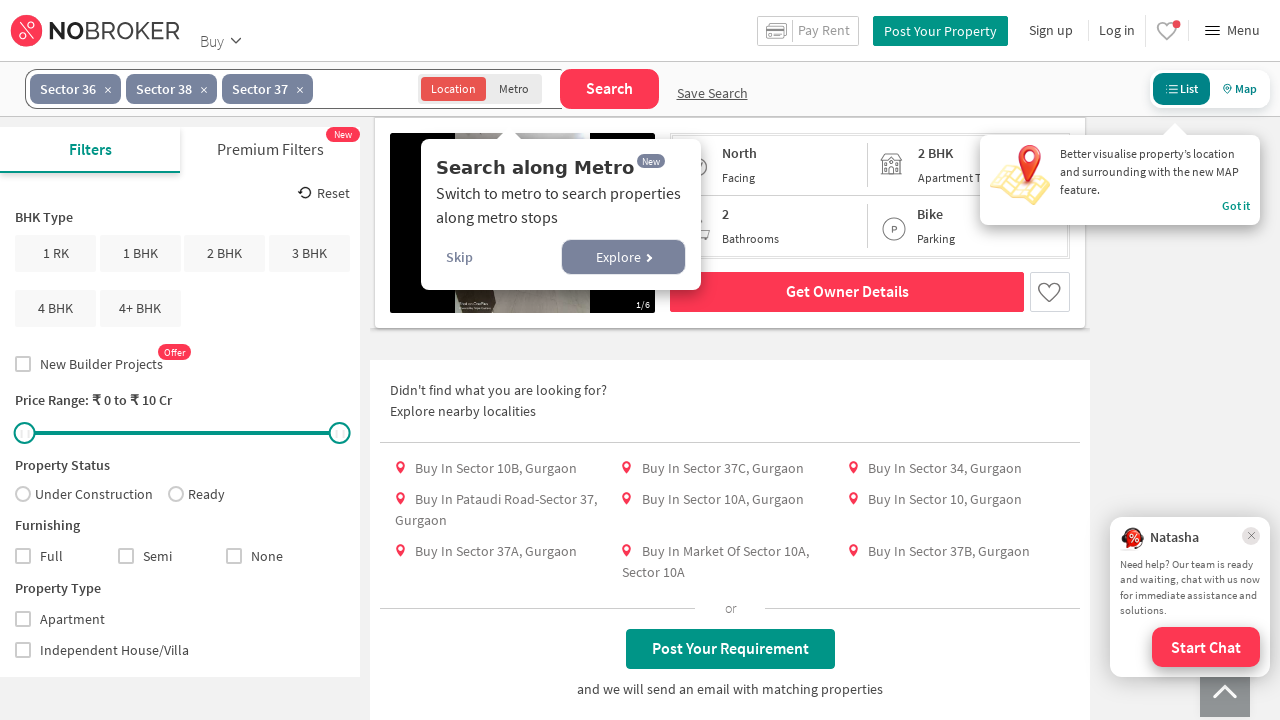

Waited 500ms for infinite scroll
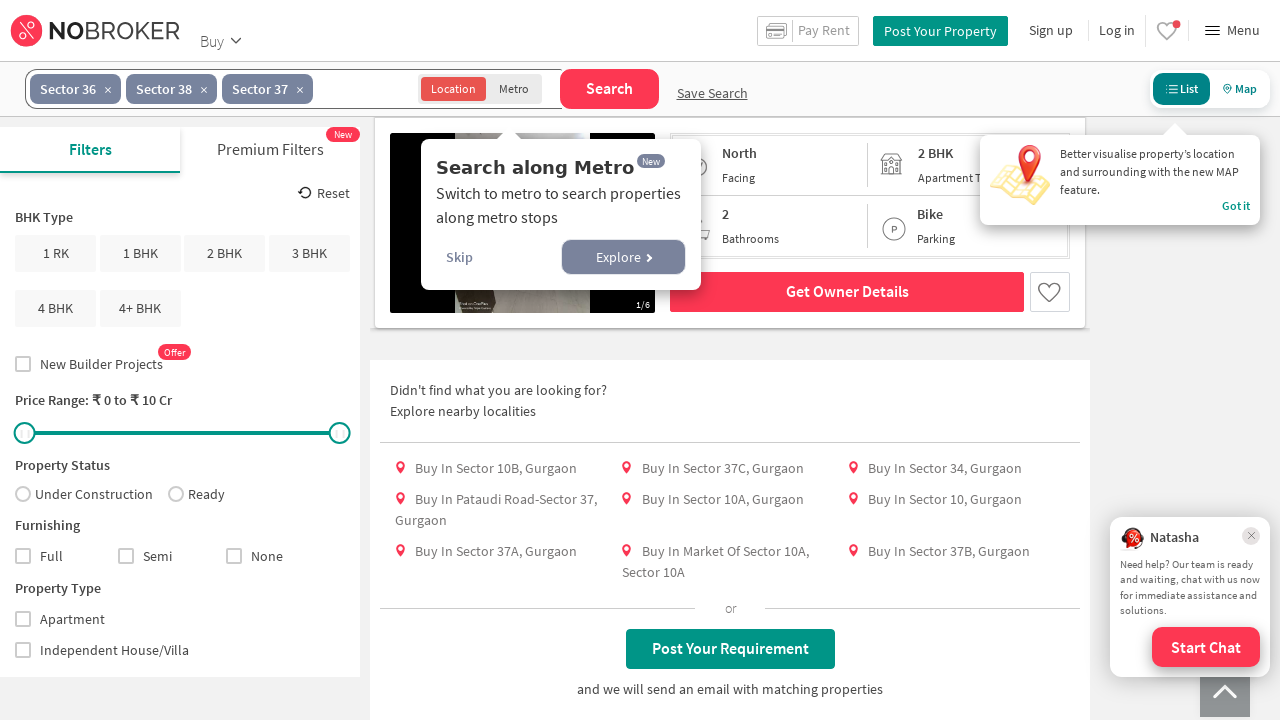

Scrolled to 5000px position for deeper listings
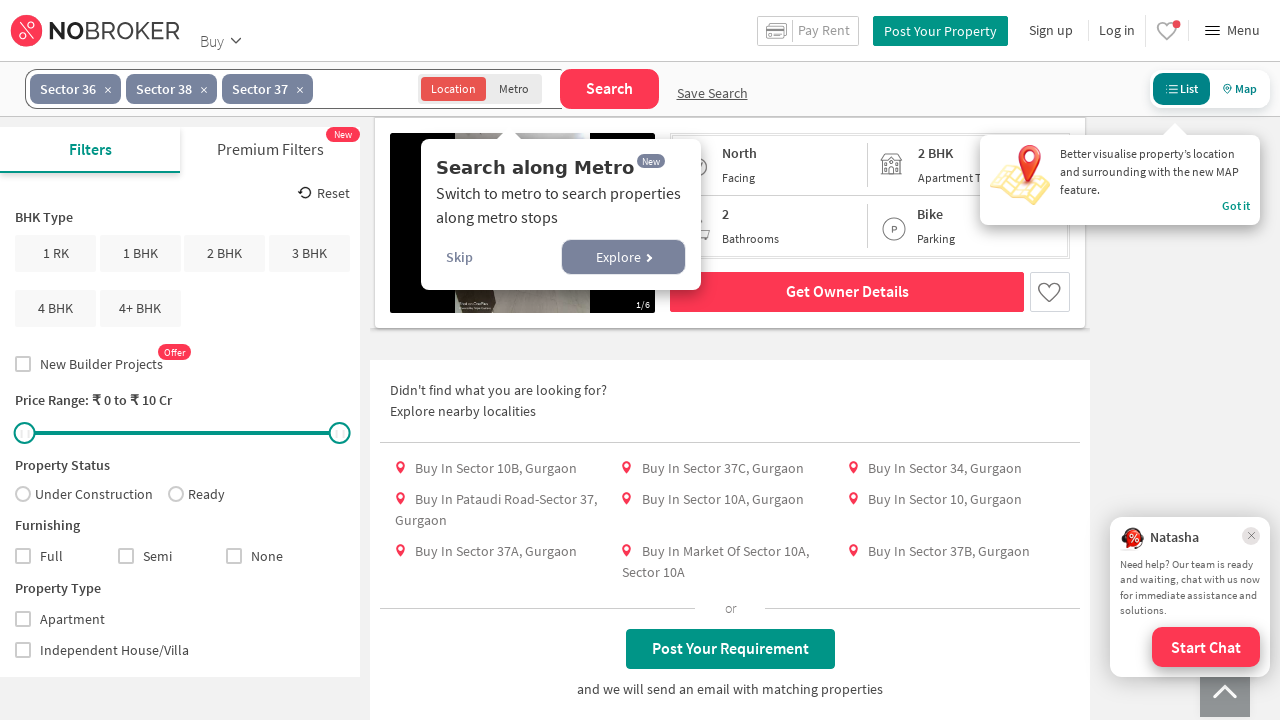

Waited 500ms for more content
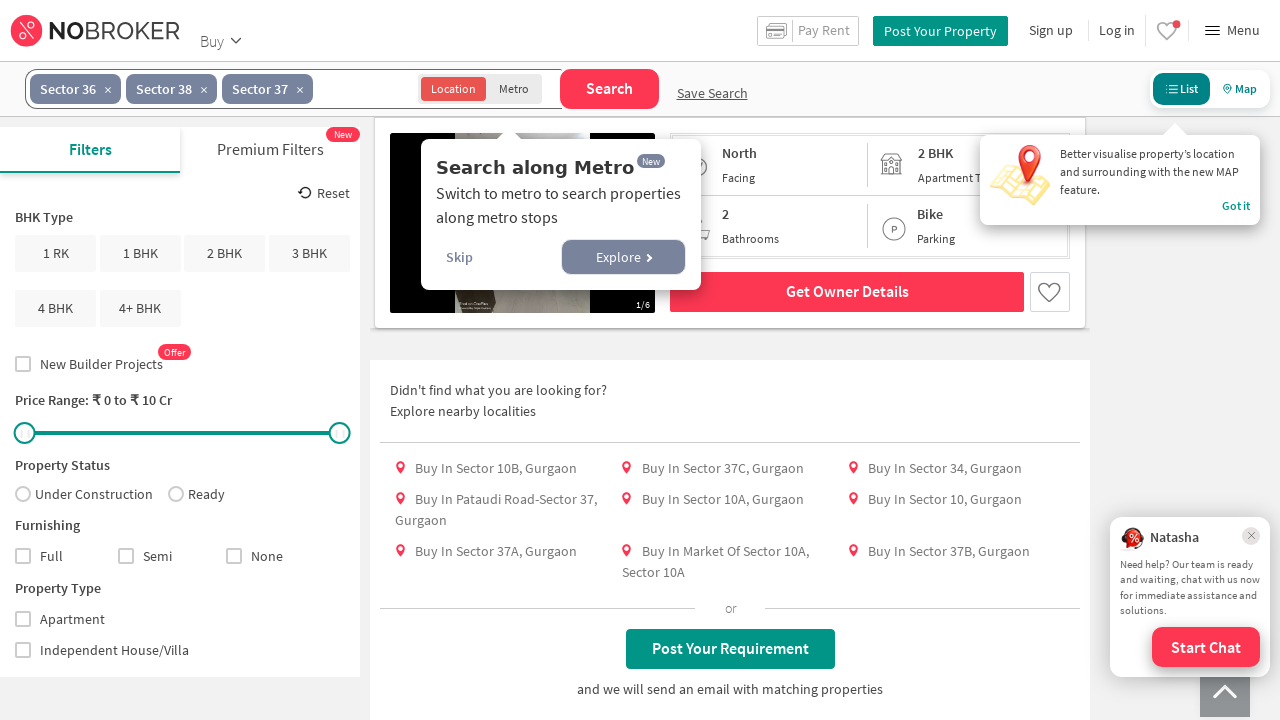

Scrolled to 10000px position for comprehensive listing load
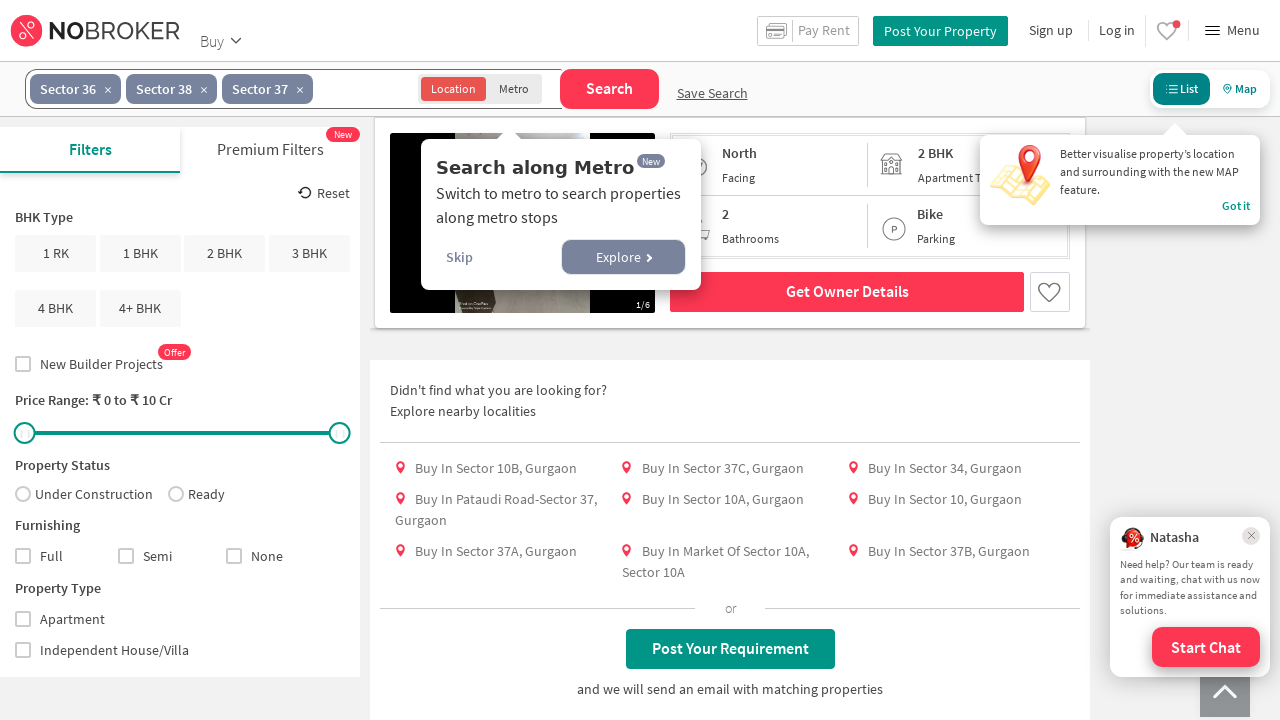

Waited 500ms for final content batch
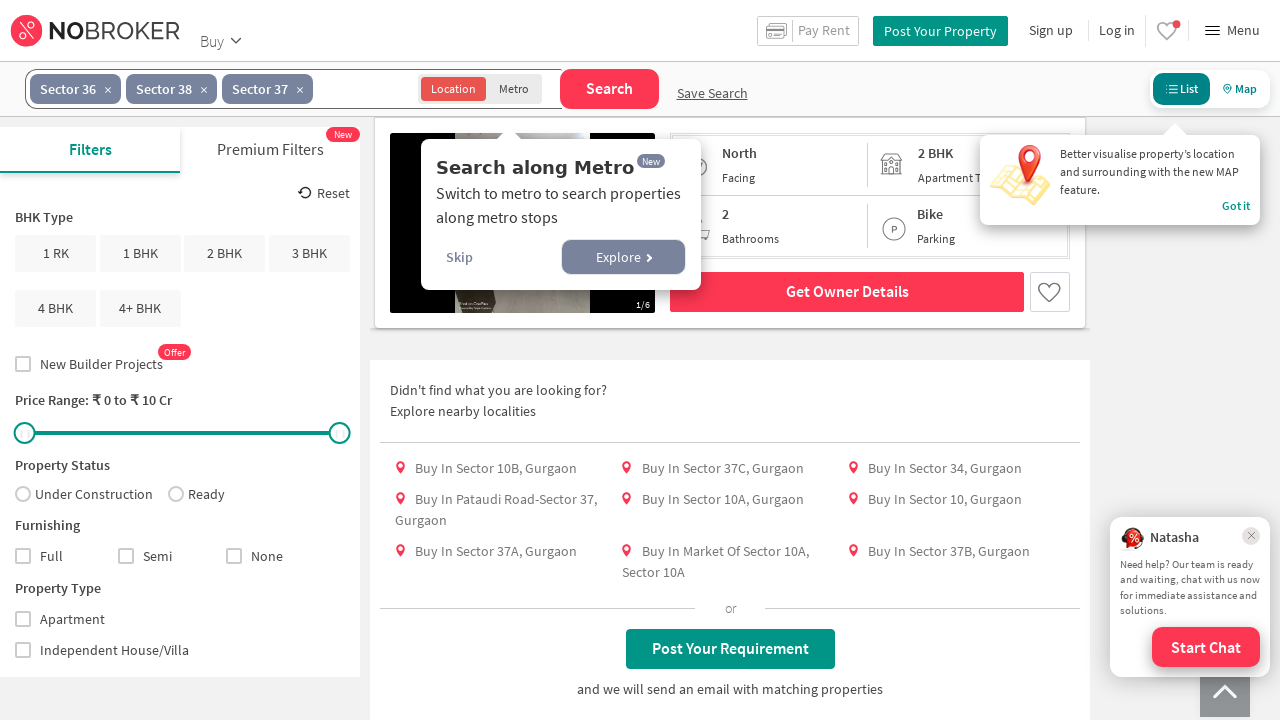

Scrolled to 15000px position to ensure all properties loaded
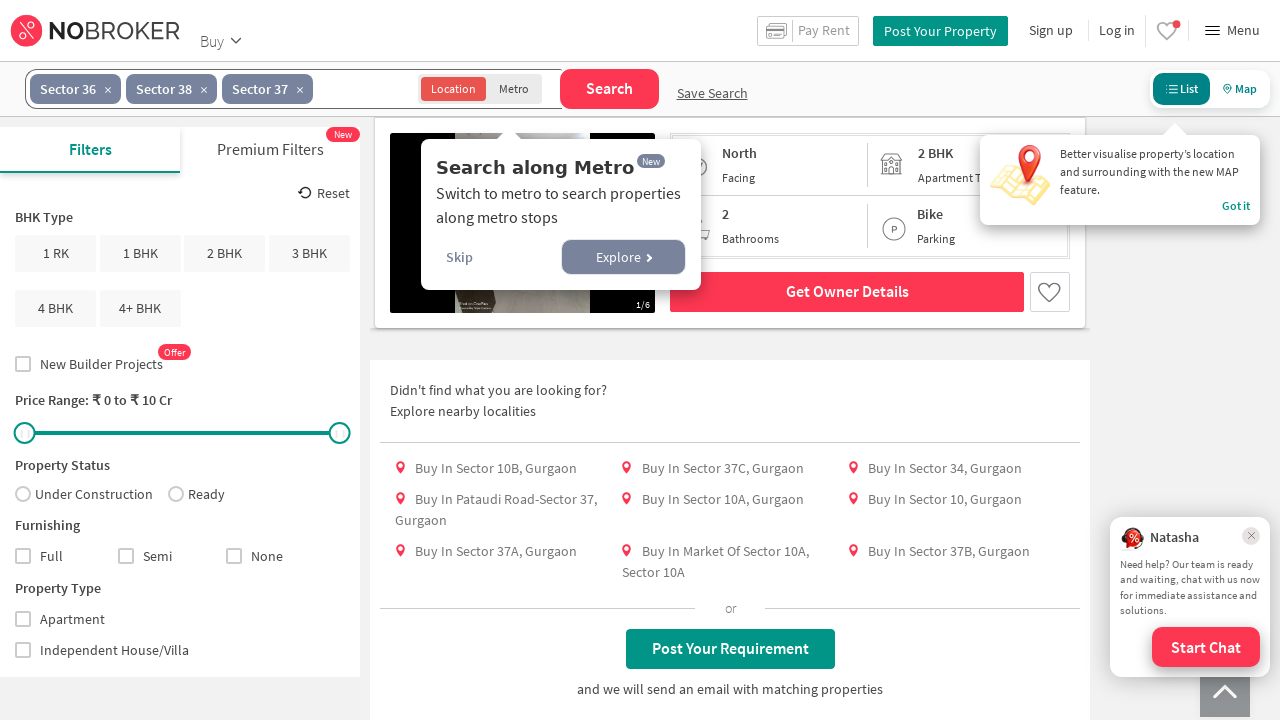

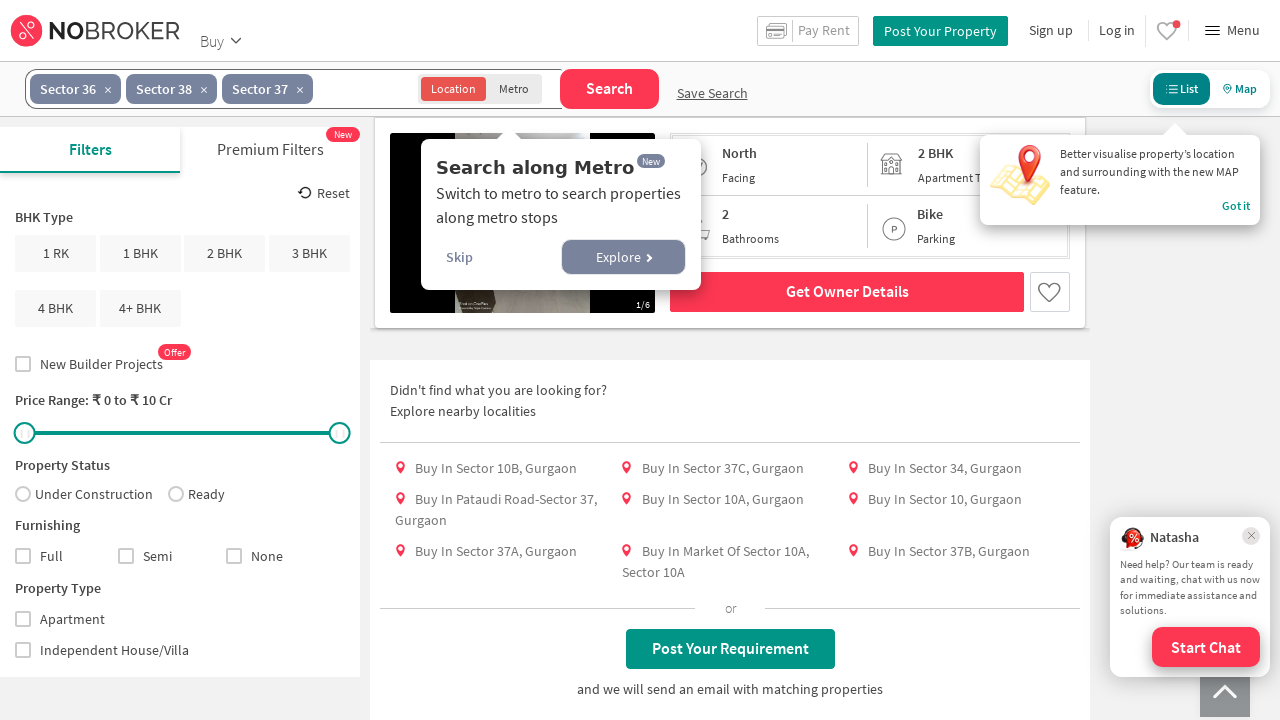